Tests all links on the demoblaze.com homepage by navigating to each link and verifying it returns a valid HTTP status code (less than 400), then navigating back to the homepage.

Starting URL: https://demoblaze.com/

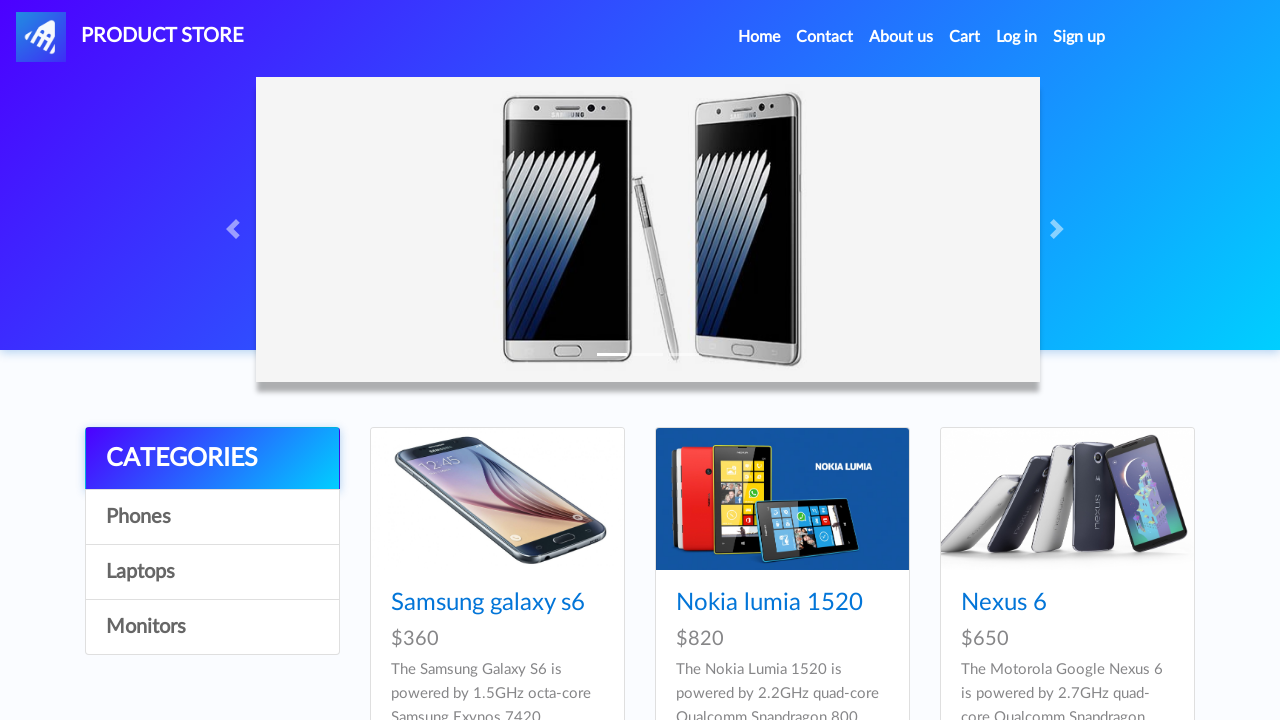

Navigated to demoblaze.com homepage
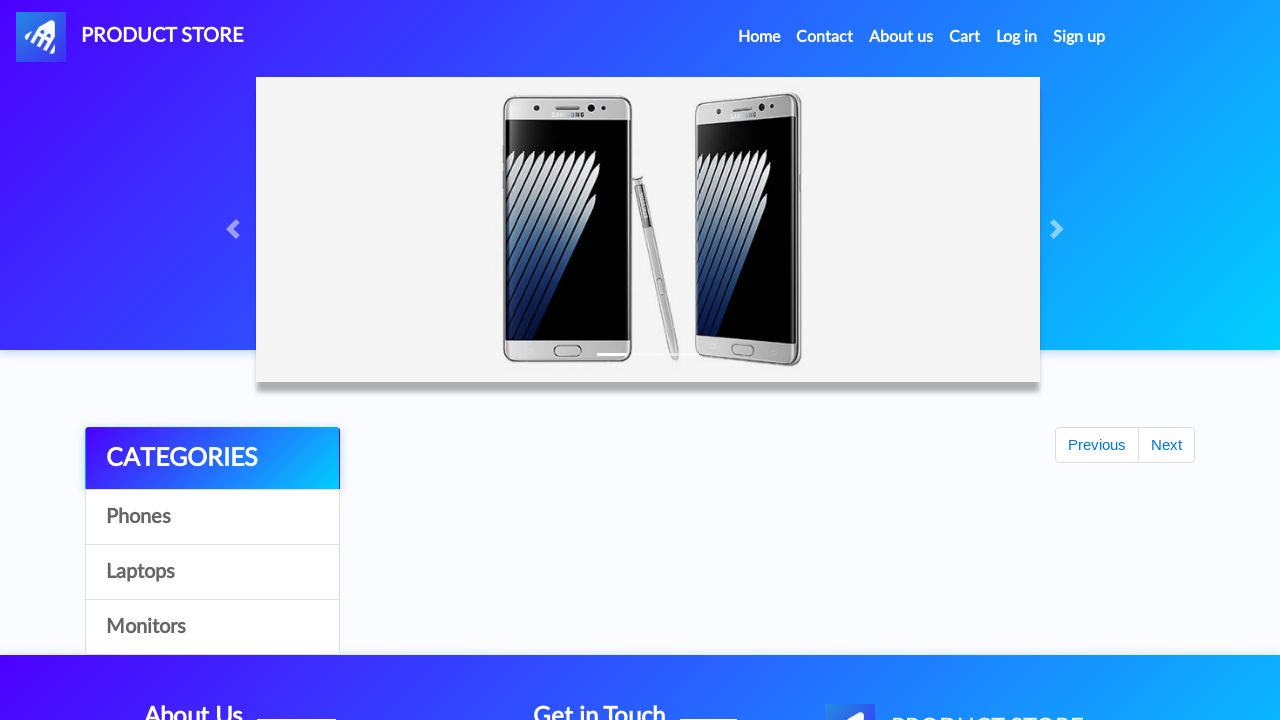

Retrieved all links from the homepage
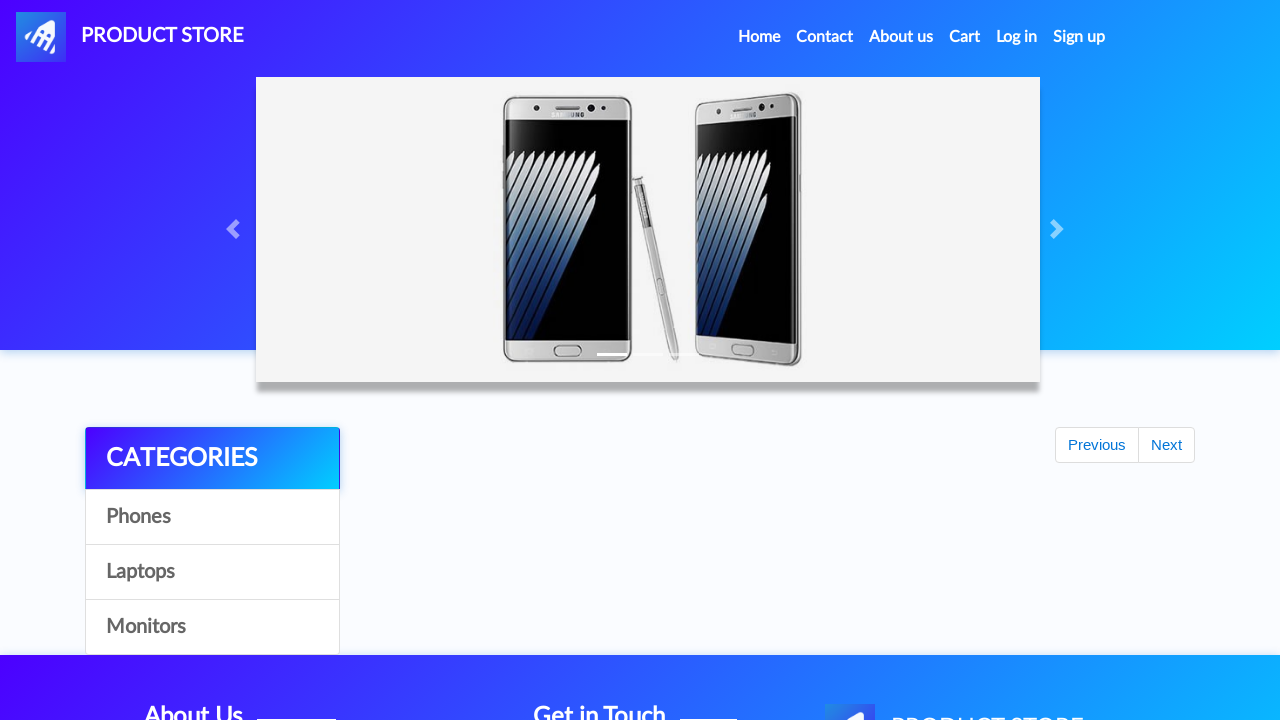

Verified that links were found on the page
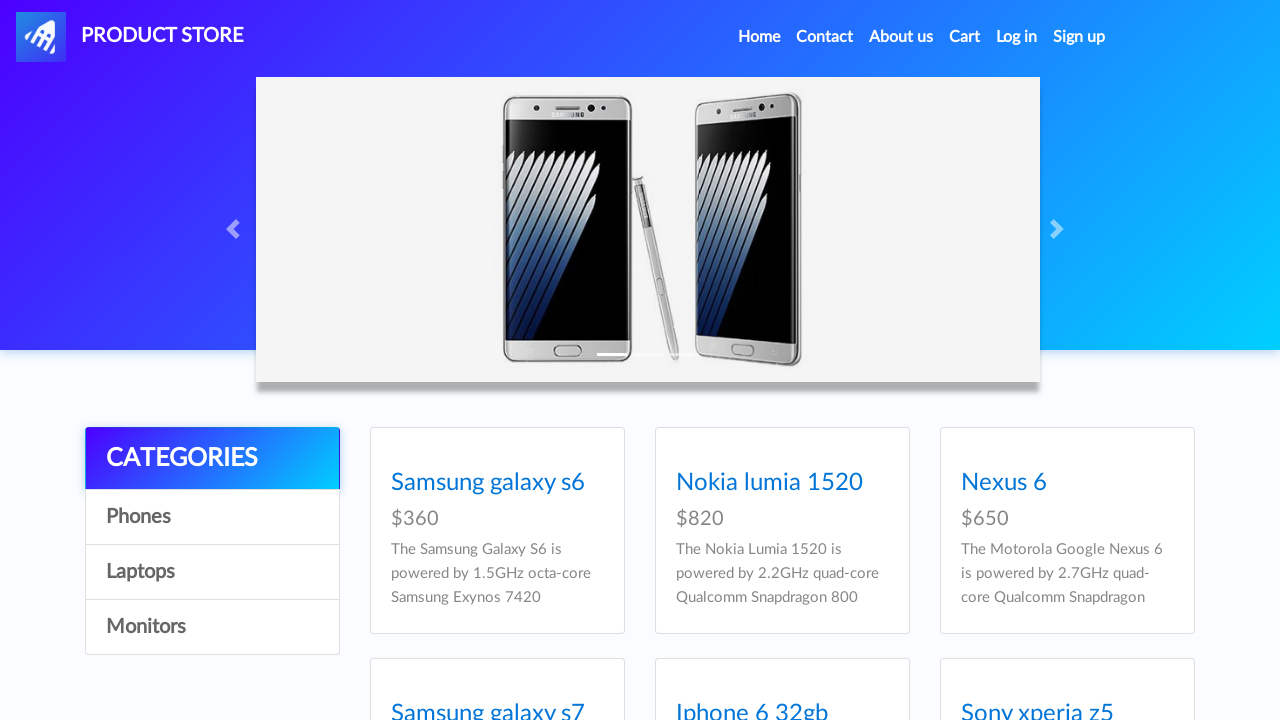

Navigated to link: https://demoblaze.com/index.html
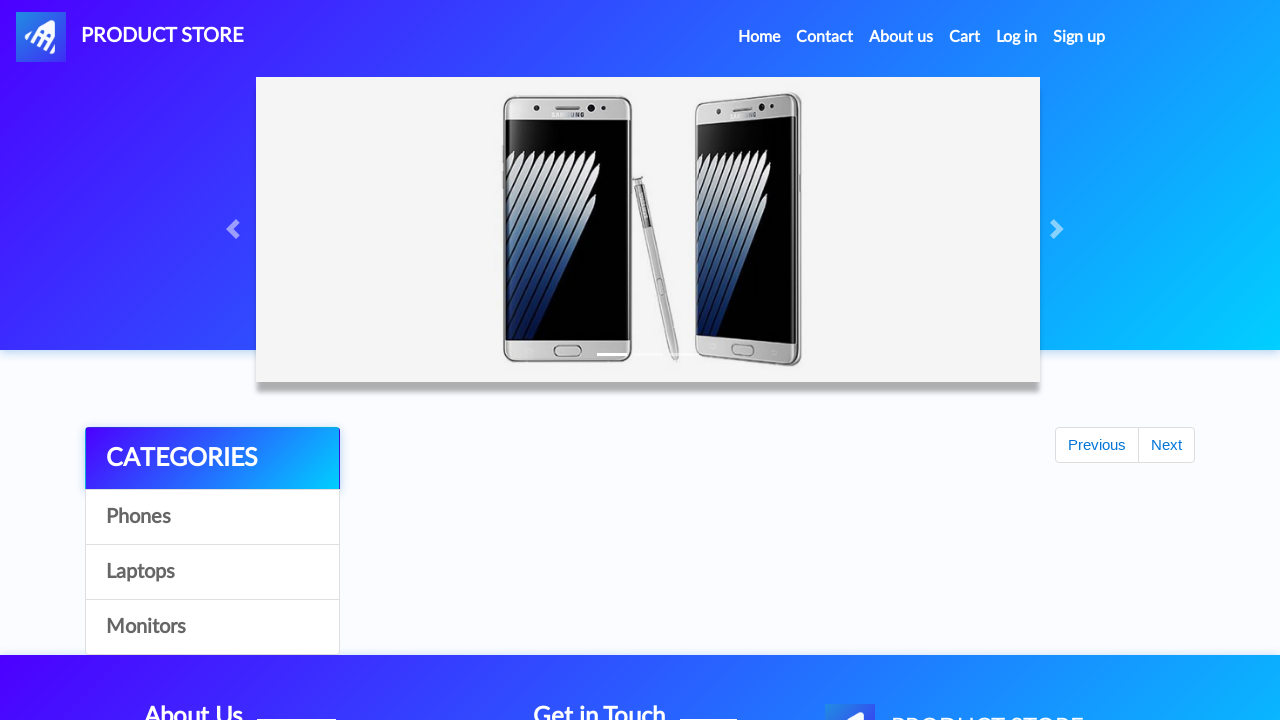

Verified link returned valid status code 200
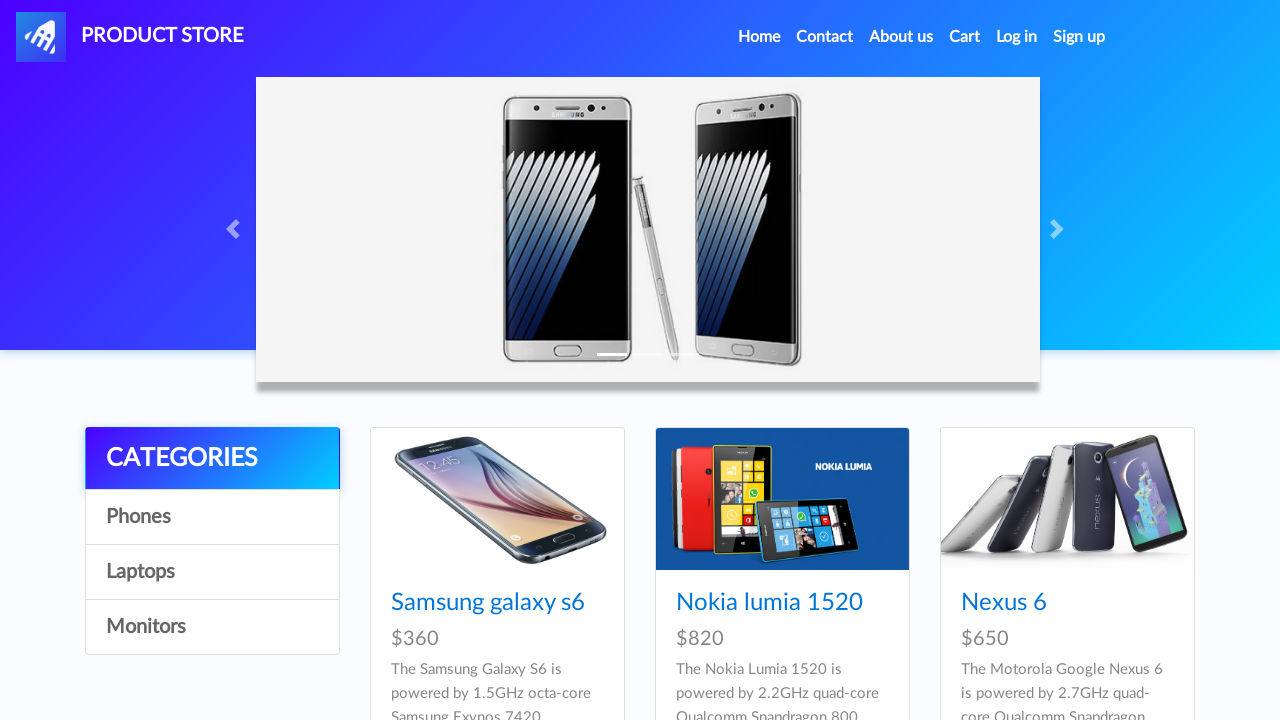

Navigated back to homepage
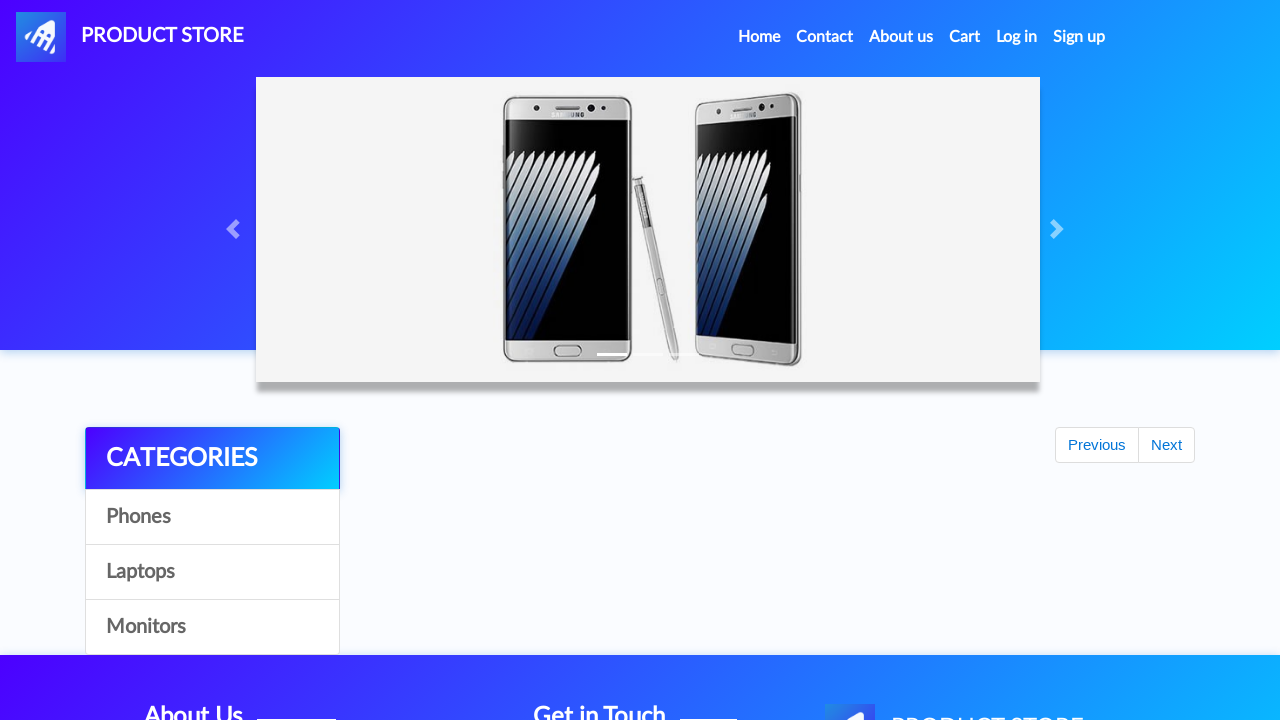

Navigated to link: https://demoblaze.com/index.html
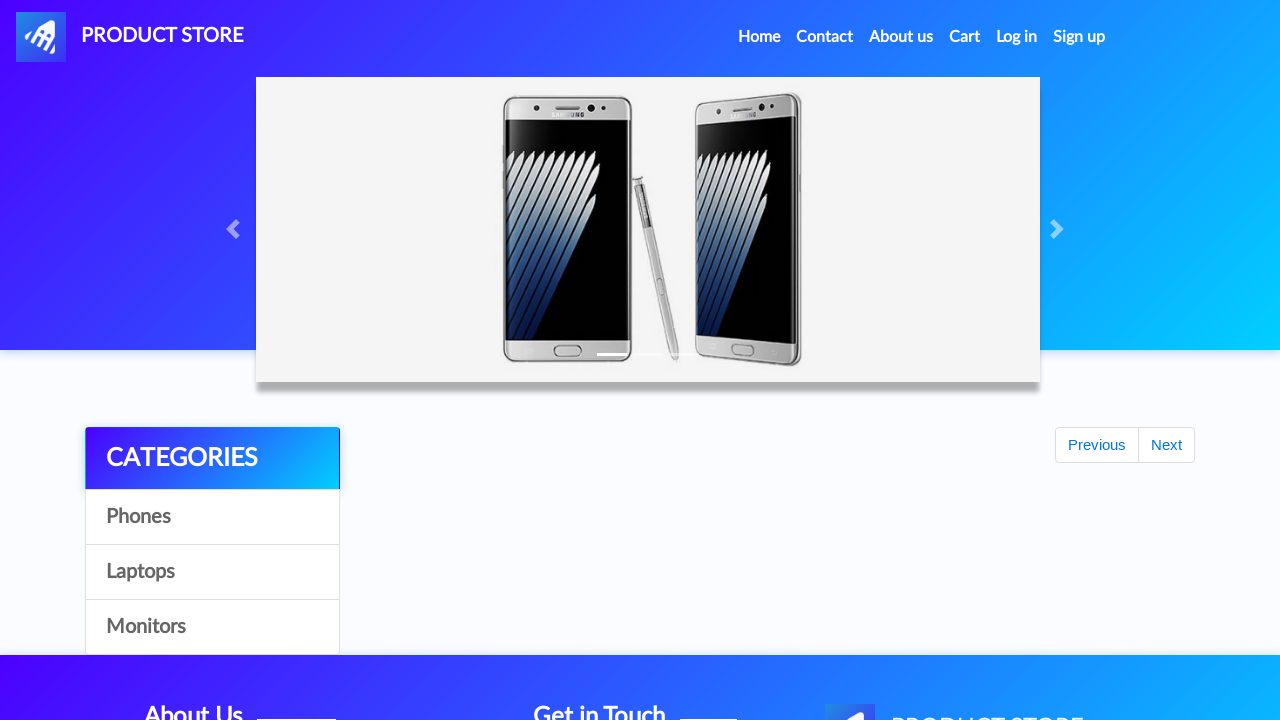

Verified link returned valid status code 200
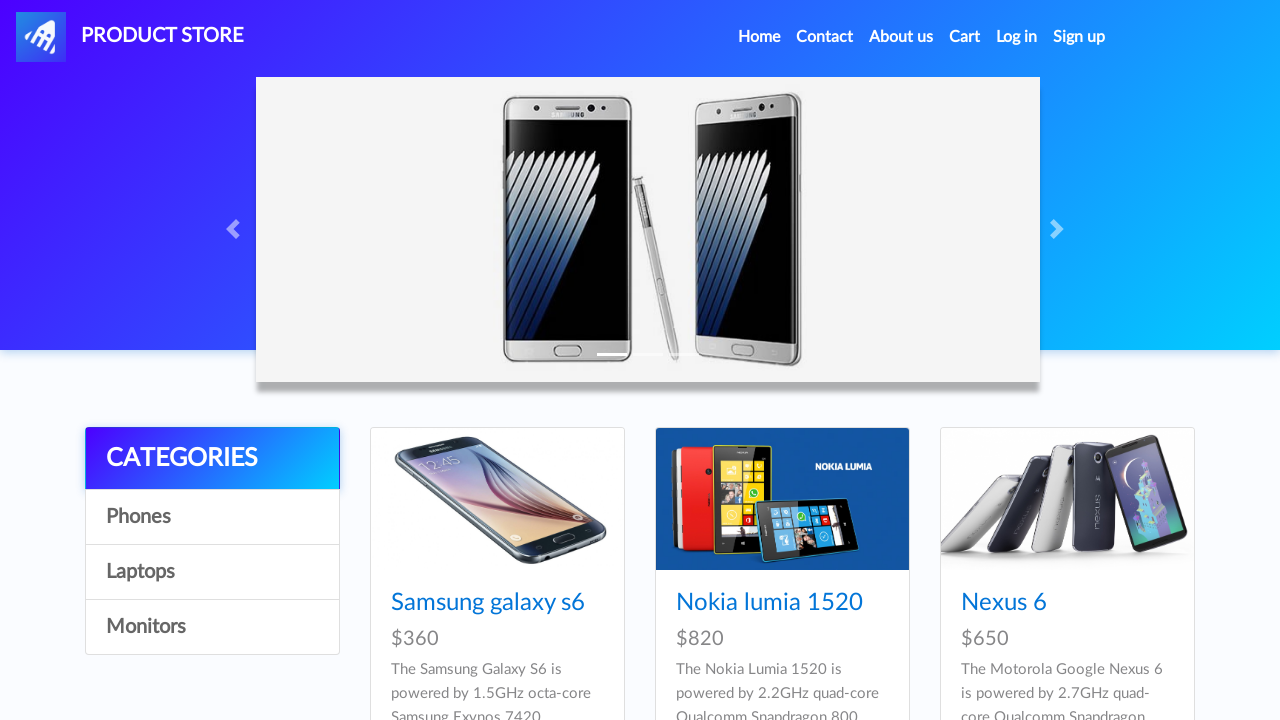

Navigated back to homepage
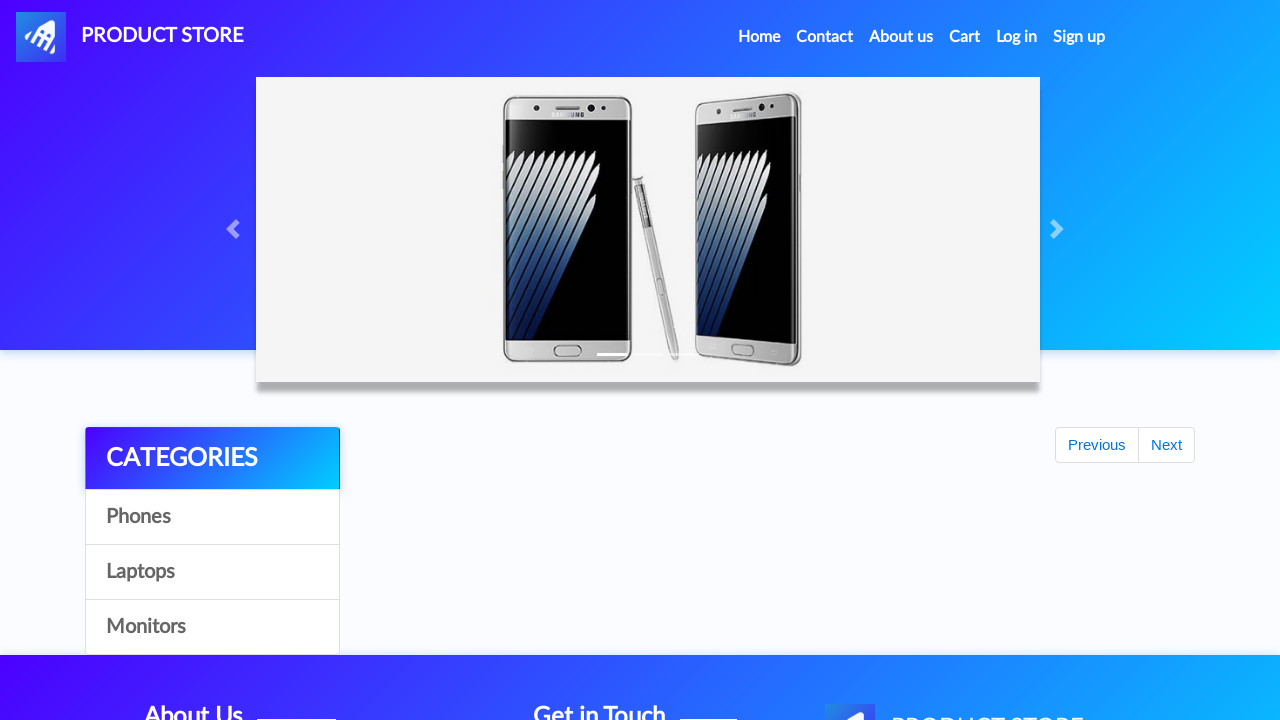

Navigated to link: https://demoblaze.com/#
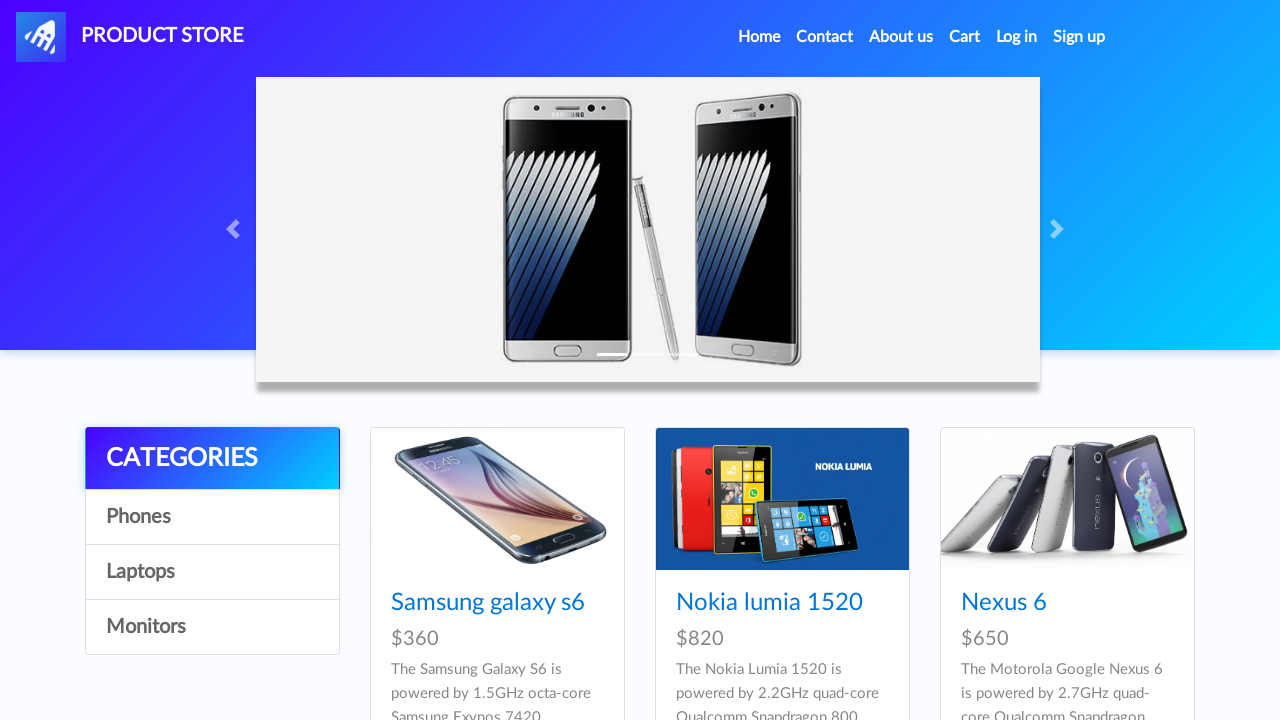

Navigated back to homepage
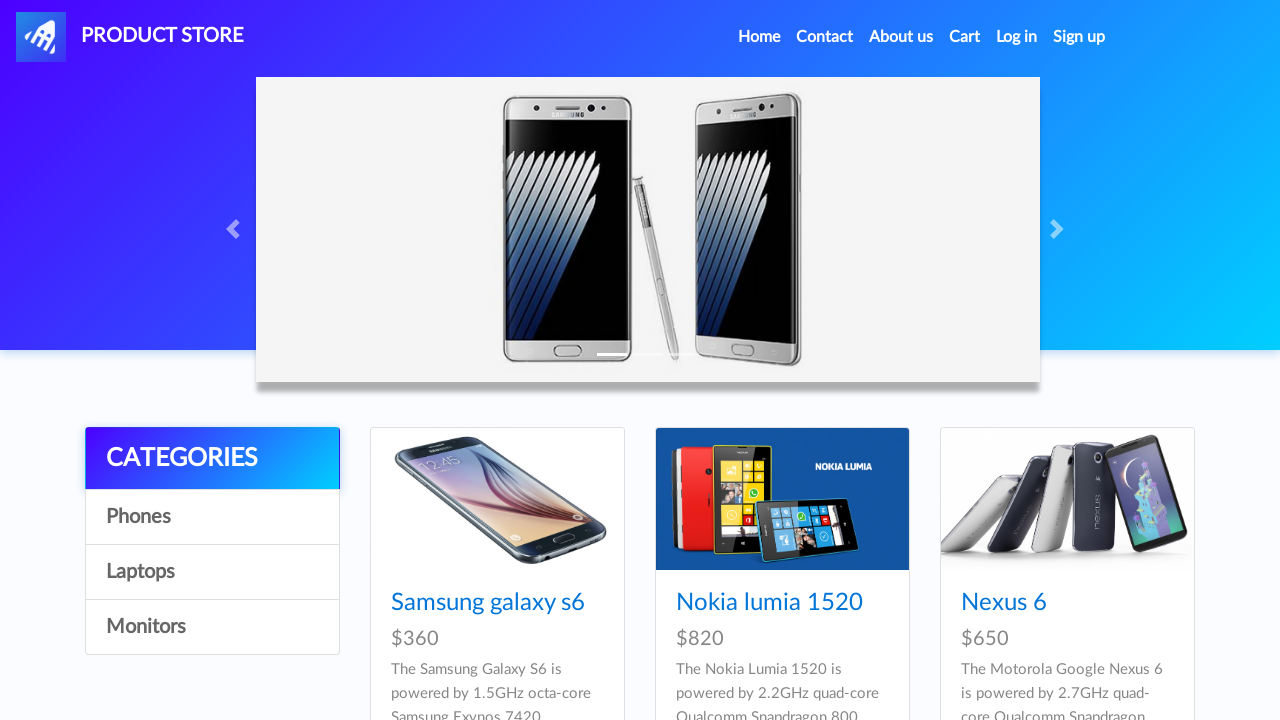

Navigated to link: https://demoblaze.com/#
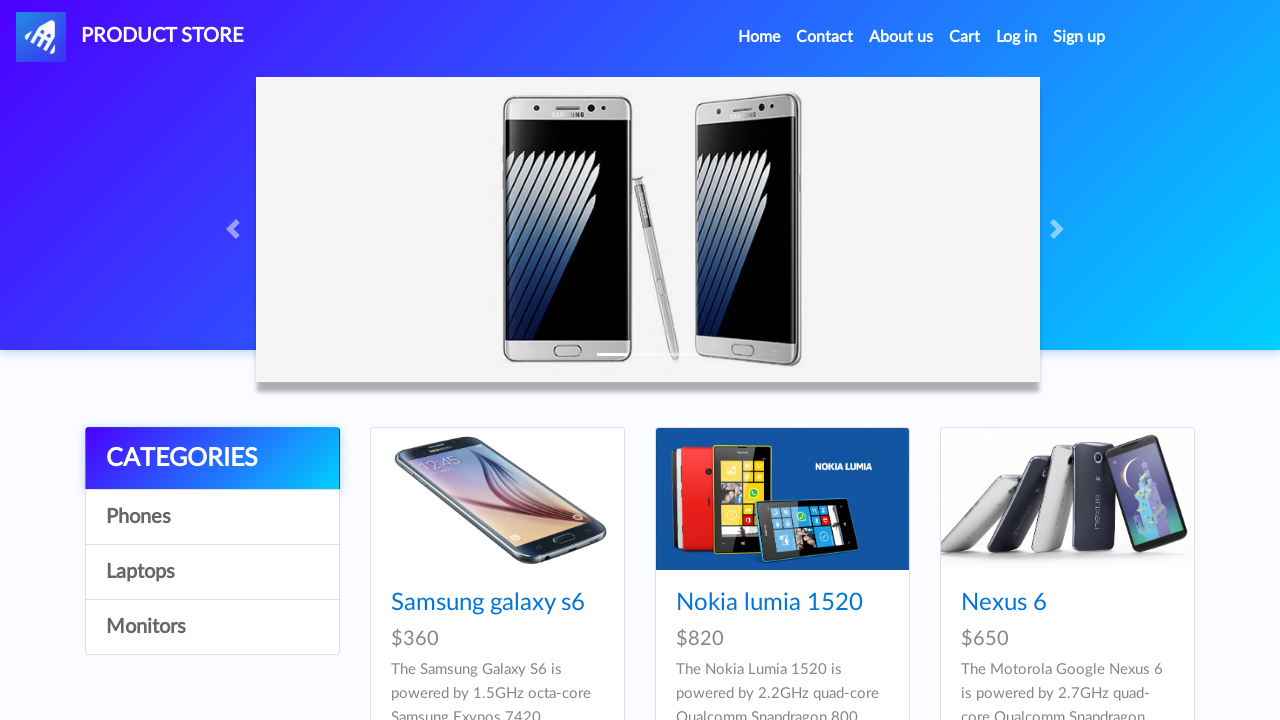

Navigated back to homepage
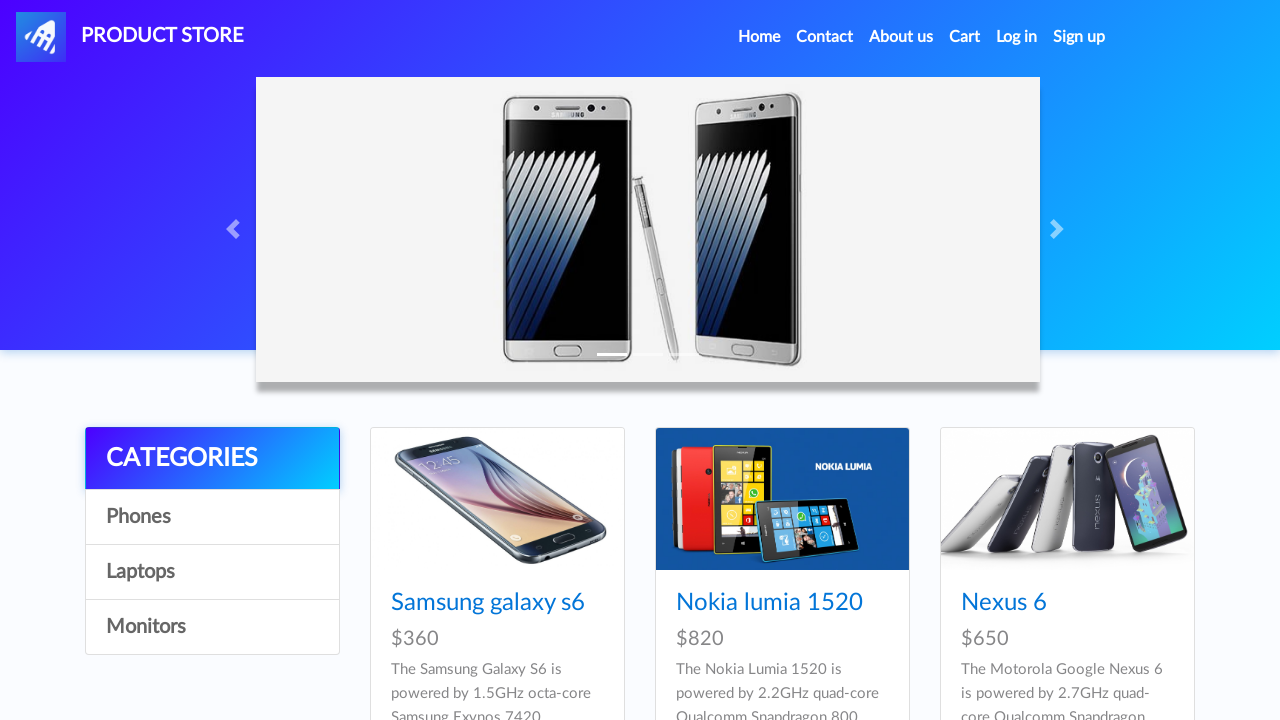

Navigated to link: https://demoblaze.com/cart.html
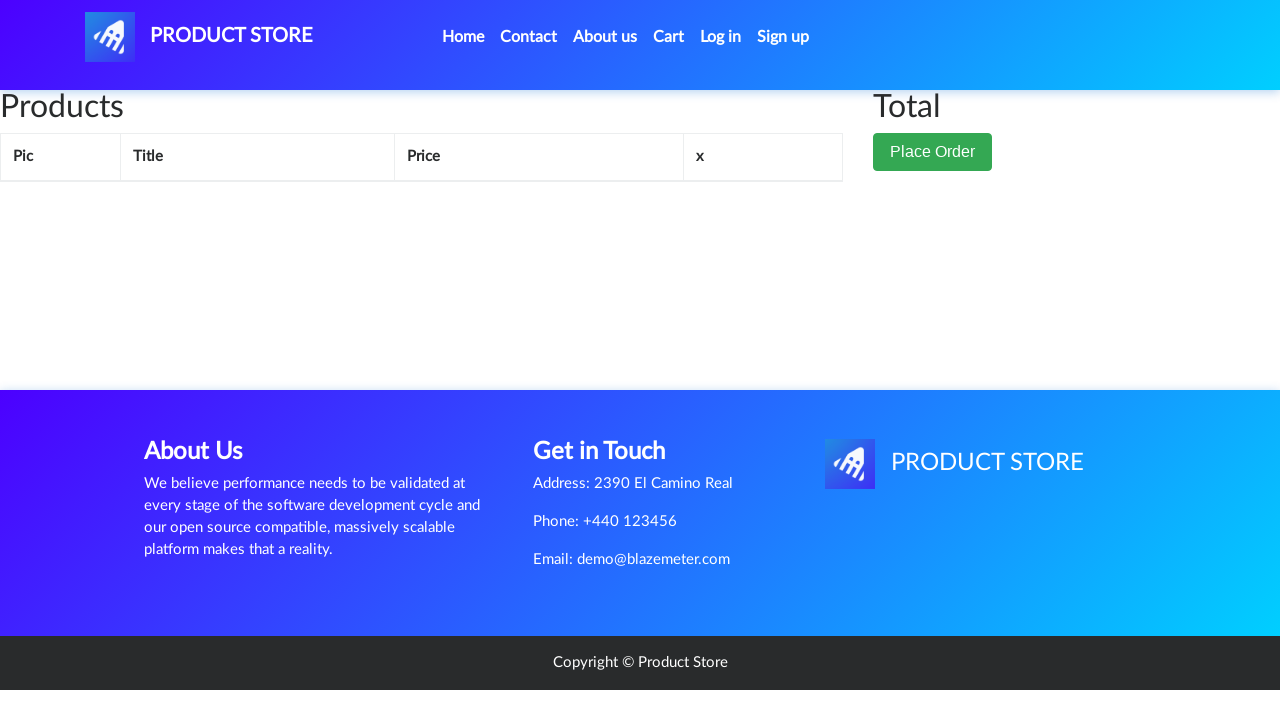

Verified link returned valid status code 200
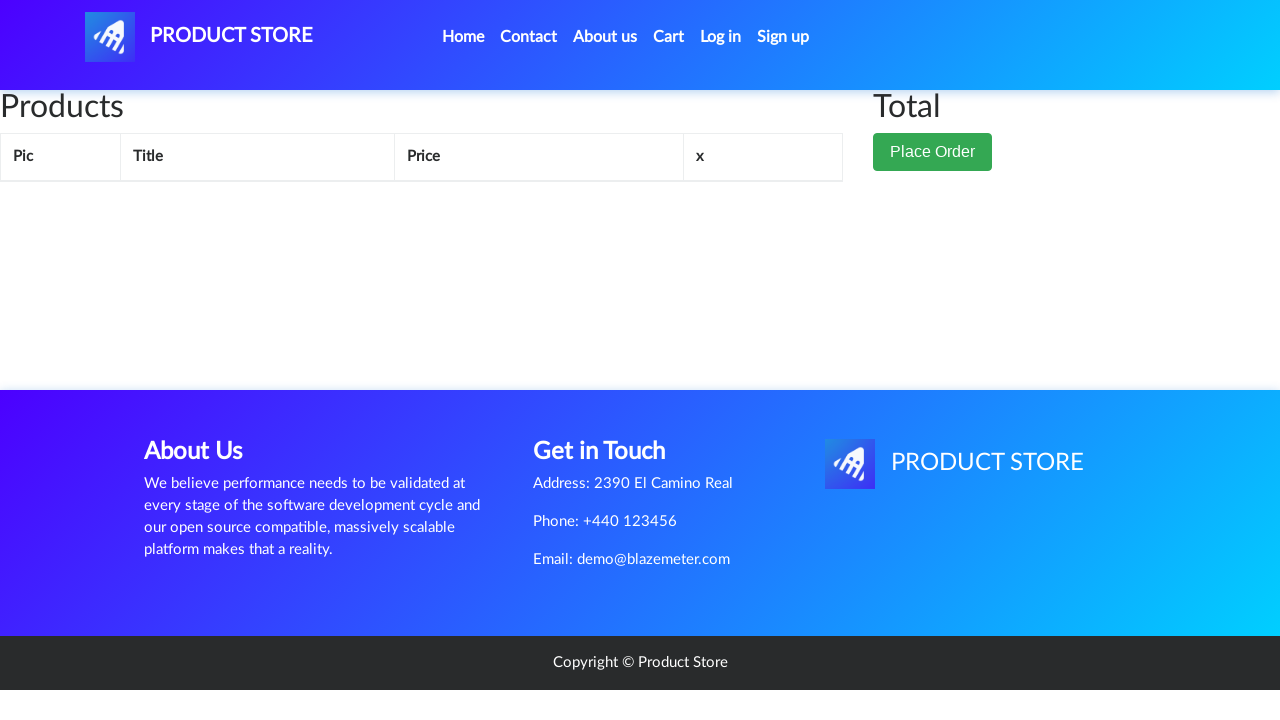

Navigated back to homepage
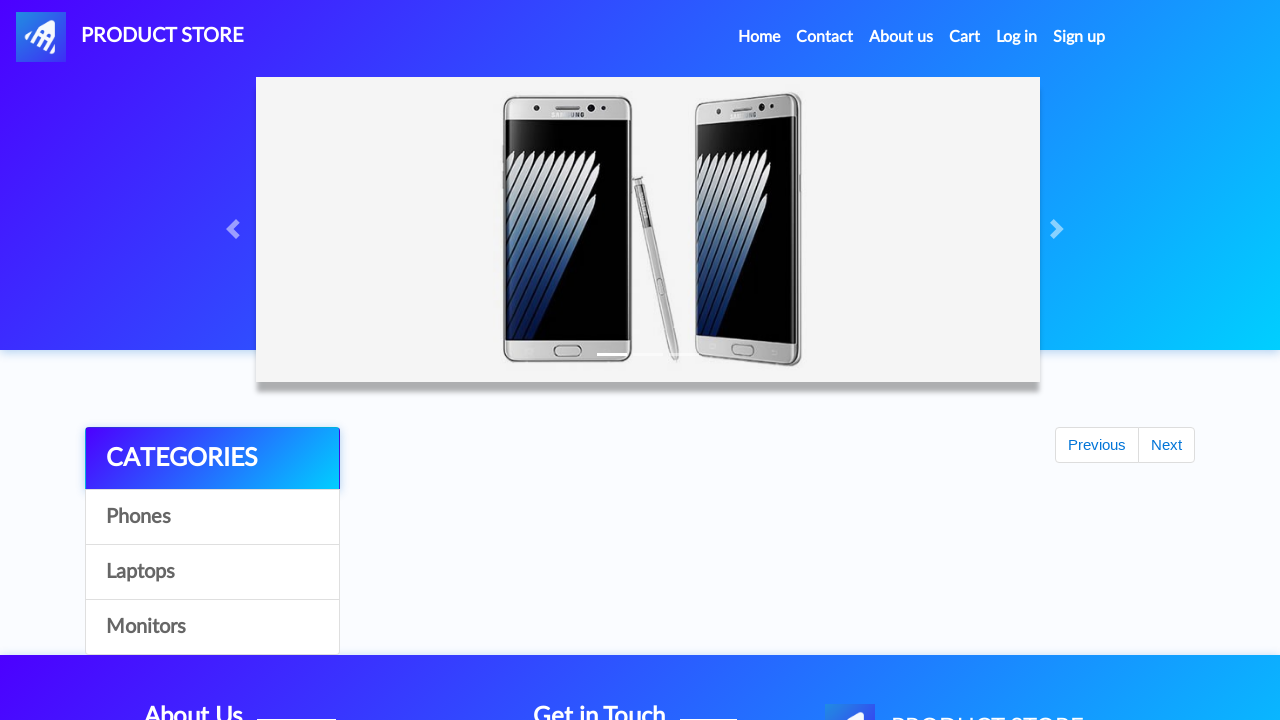

Navigated to link: https://demoblaze.com/#
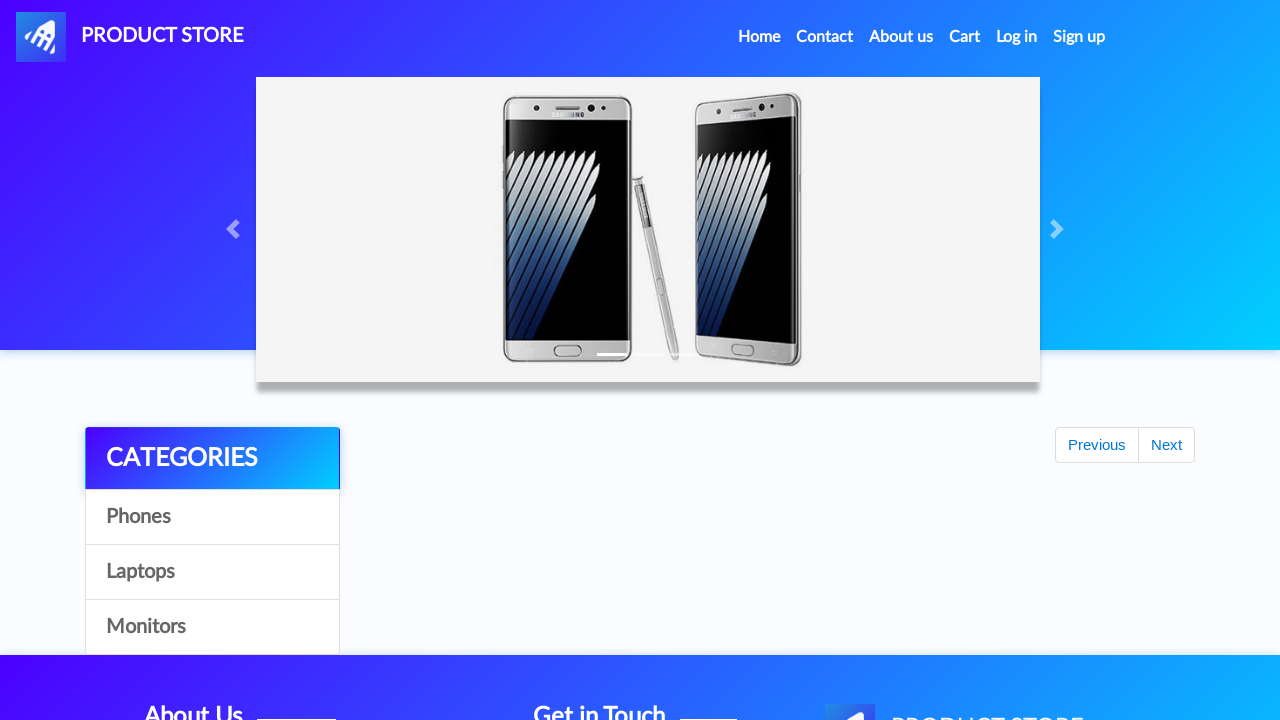

Navigated back to homepage
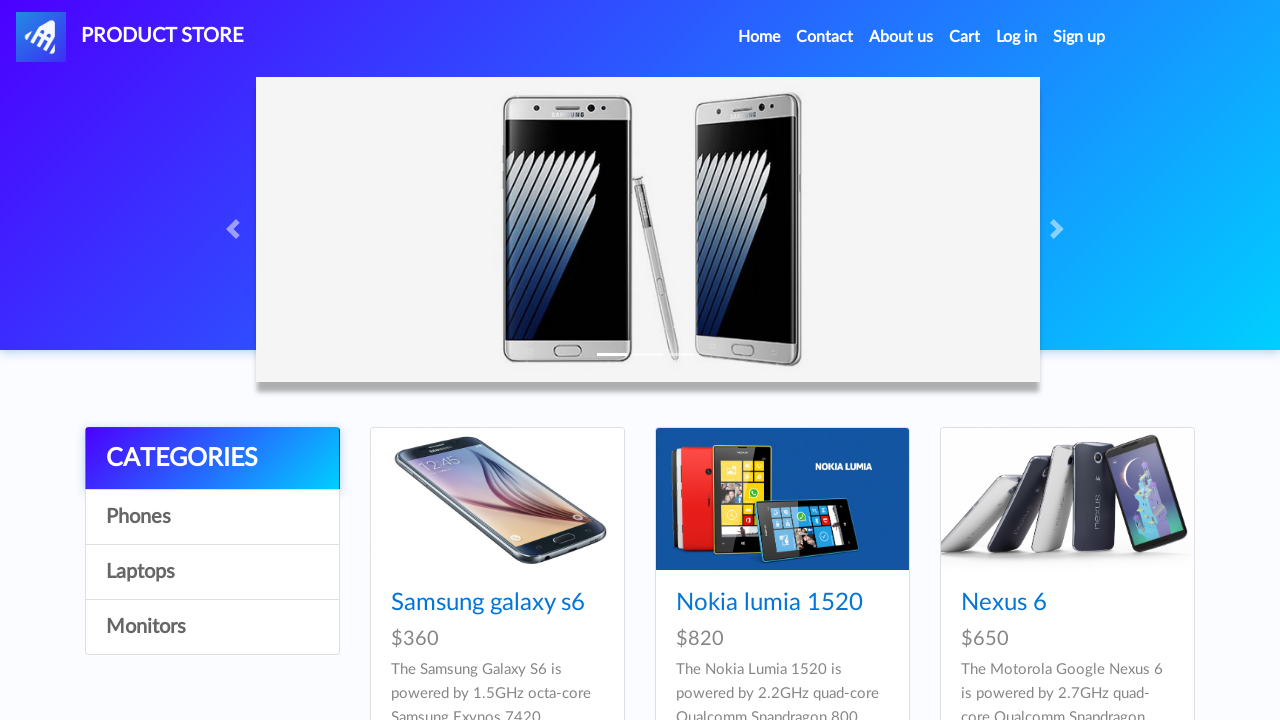

Navigated to link: https://demoblaze.com/#
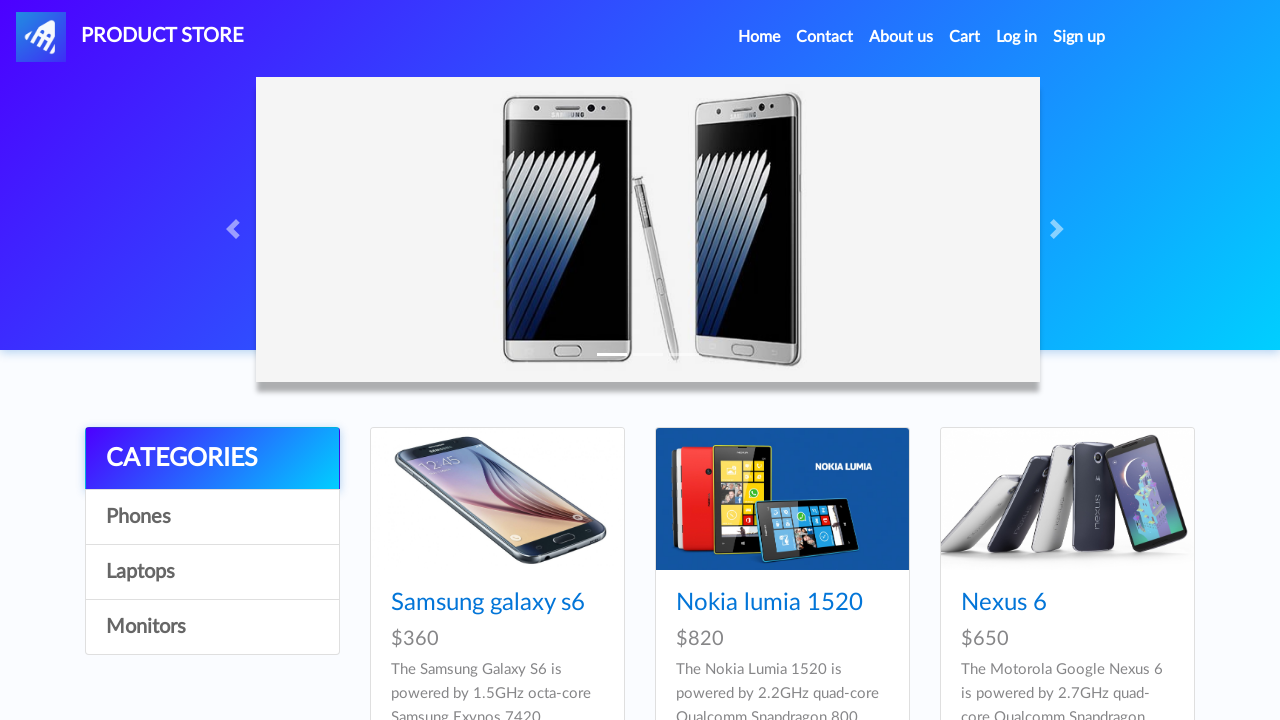

Navigated back to homepage
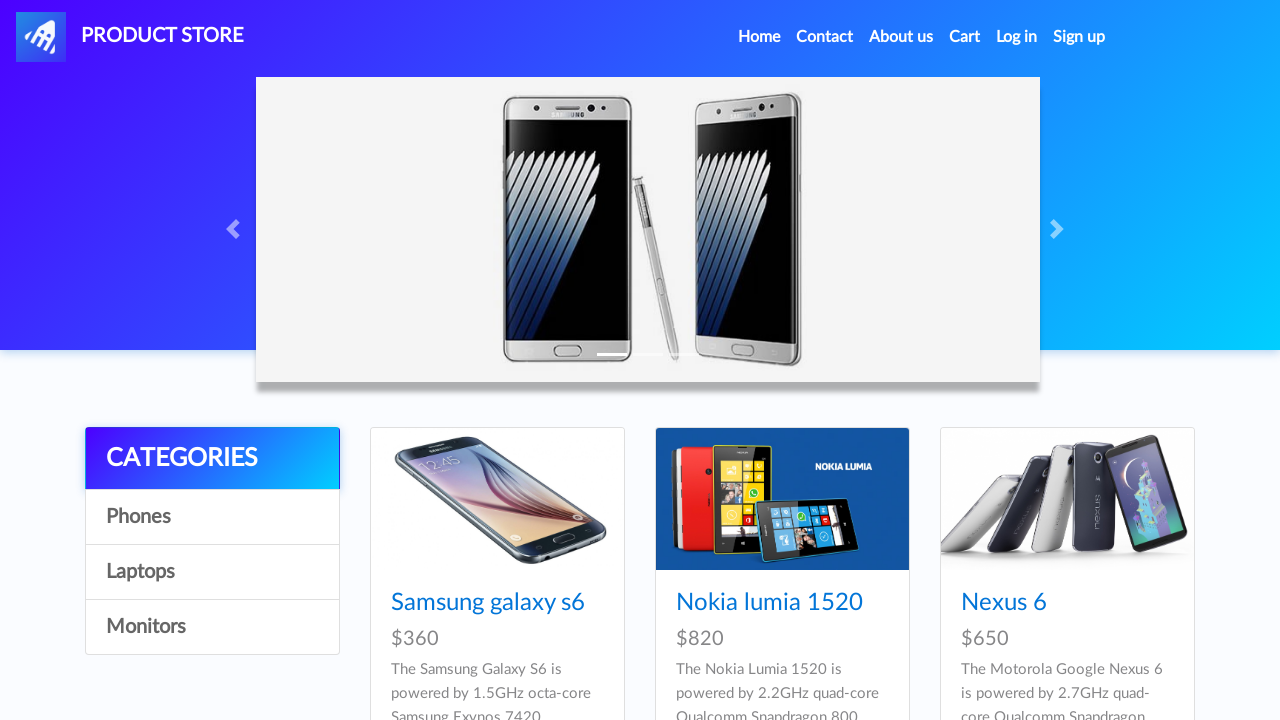

Navigated to link: https://demoblaze.com/#
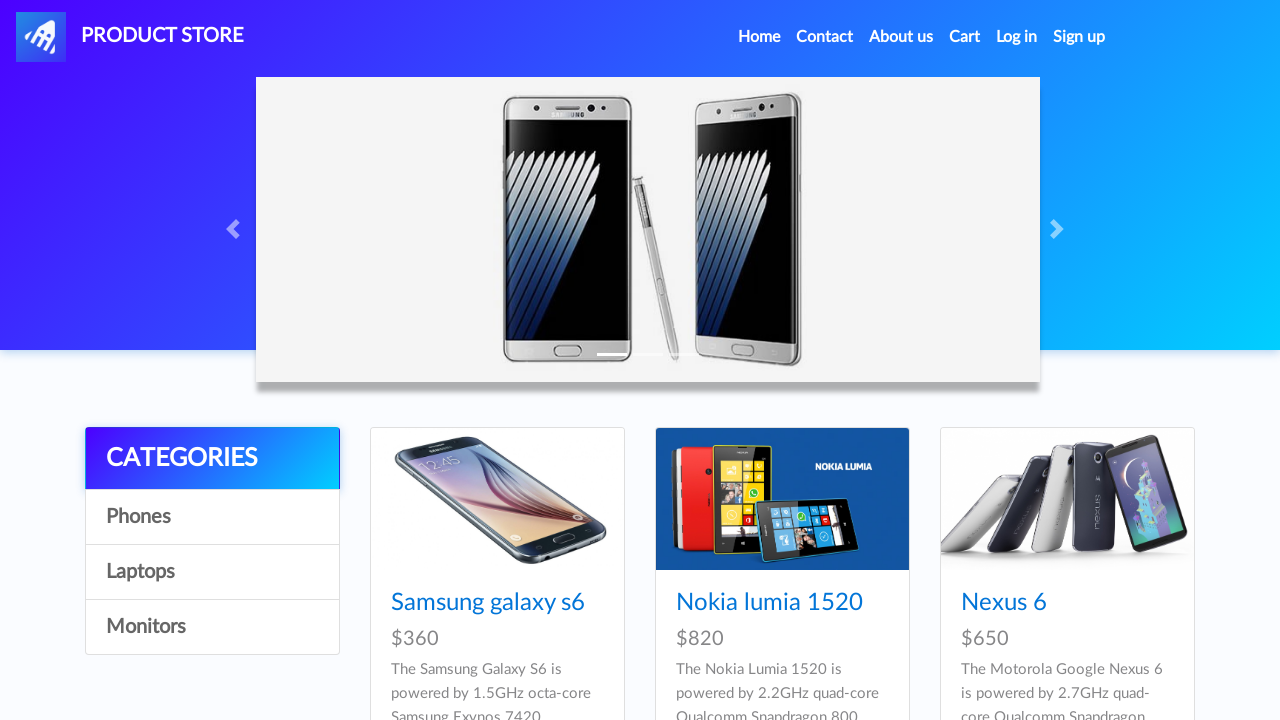

Navigated back to homepage
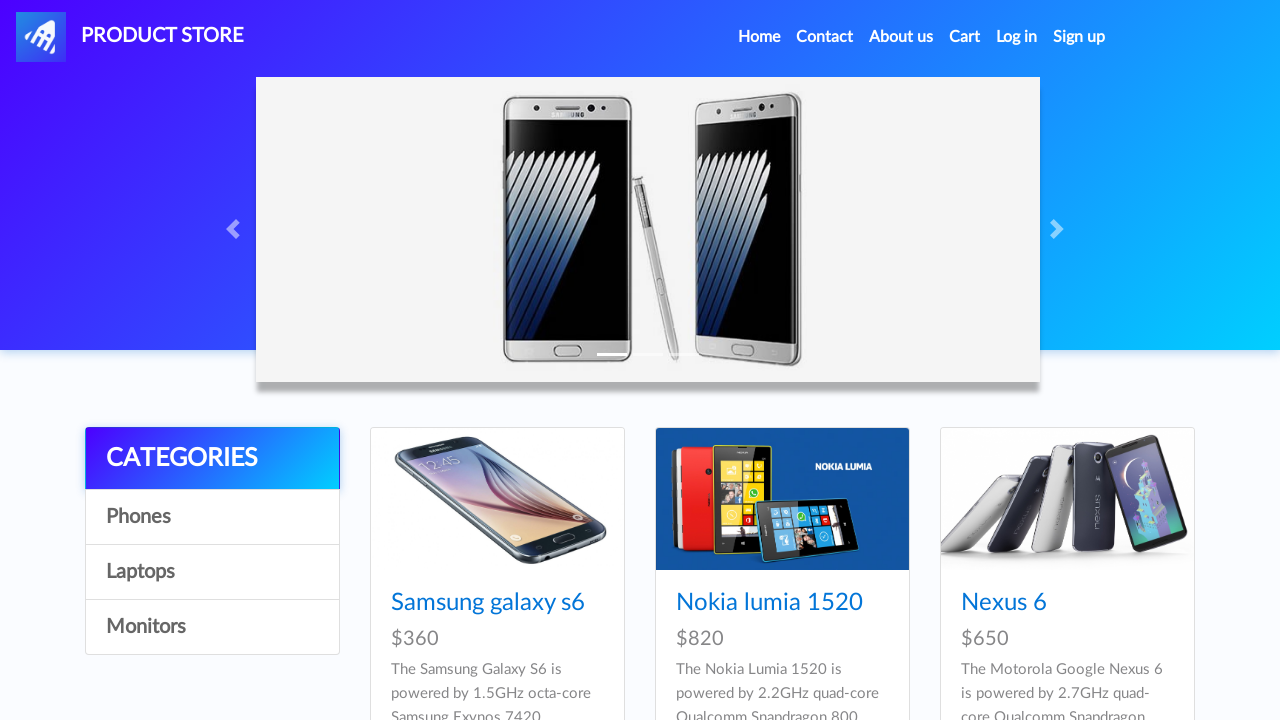

Navigated to link: https://demoblaze.com/#
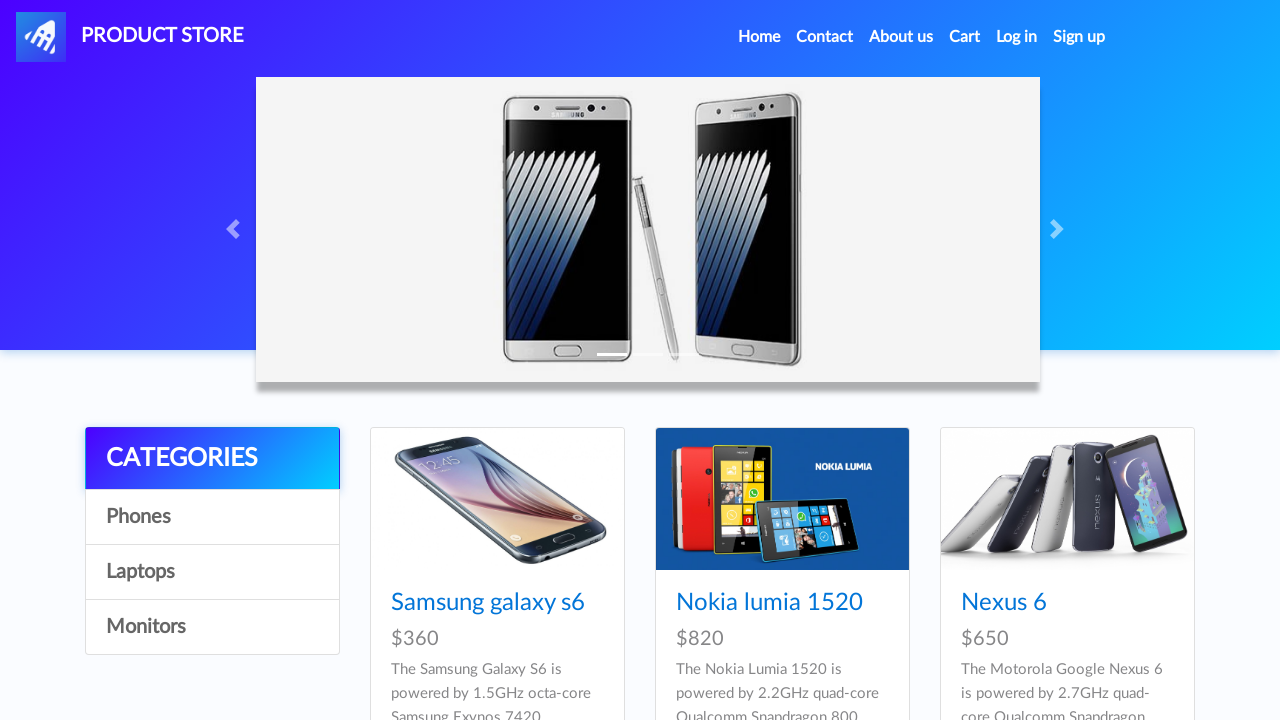

Navigated back to homepage
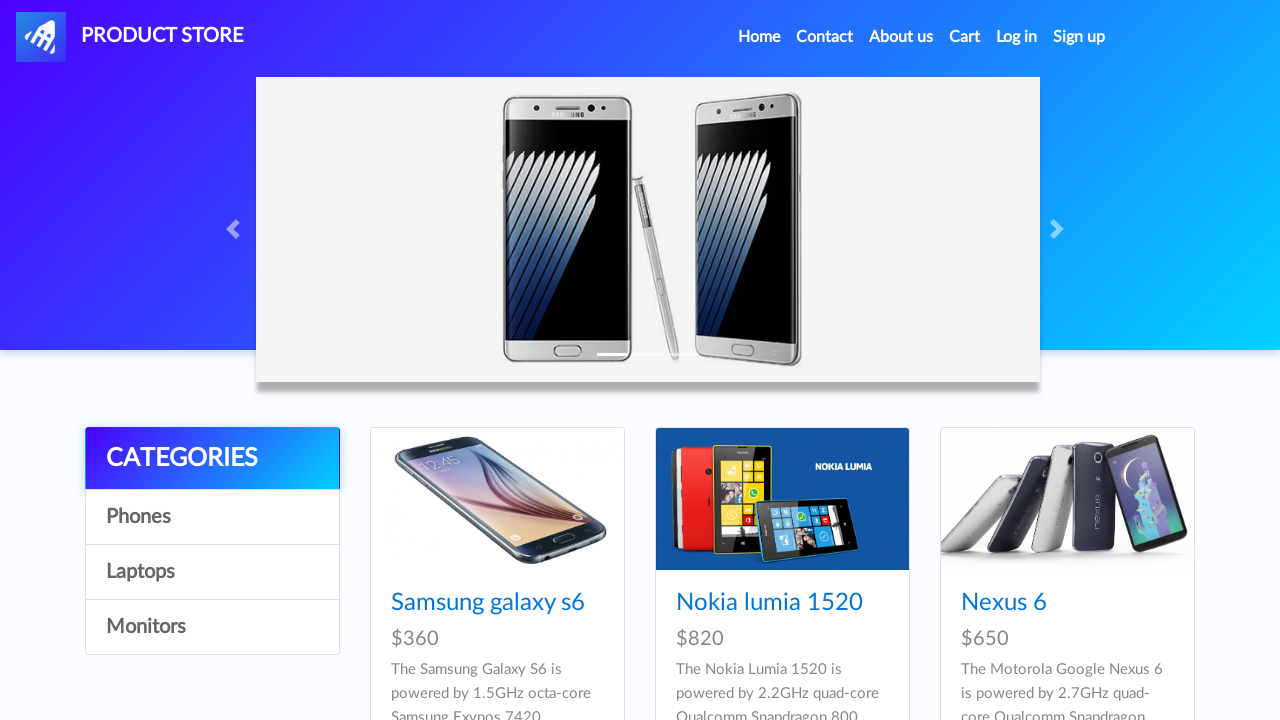

Navigated to link: https://demoblaze.com/#carouselExampleIndicators
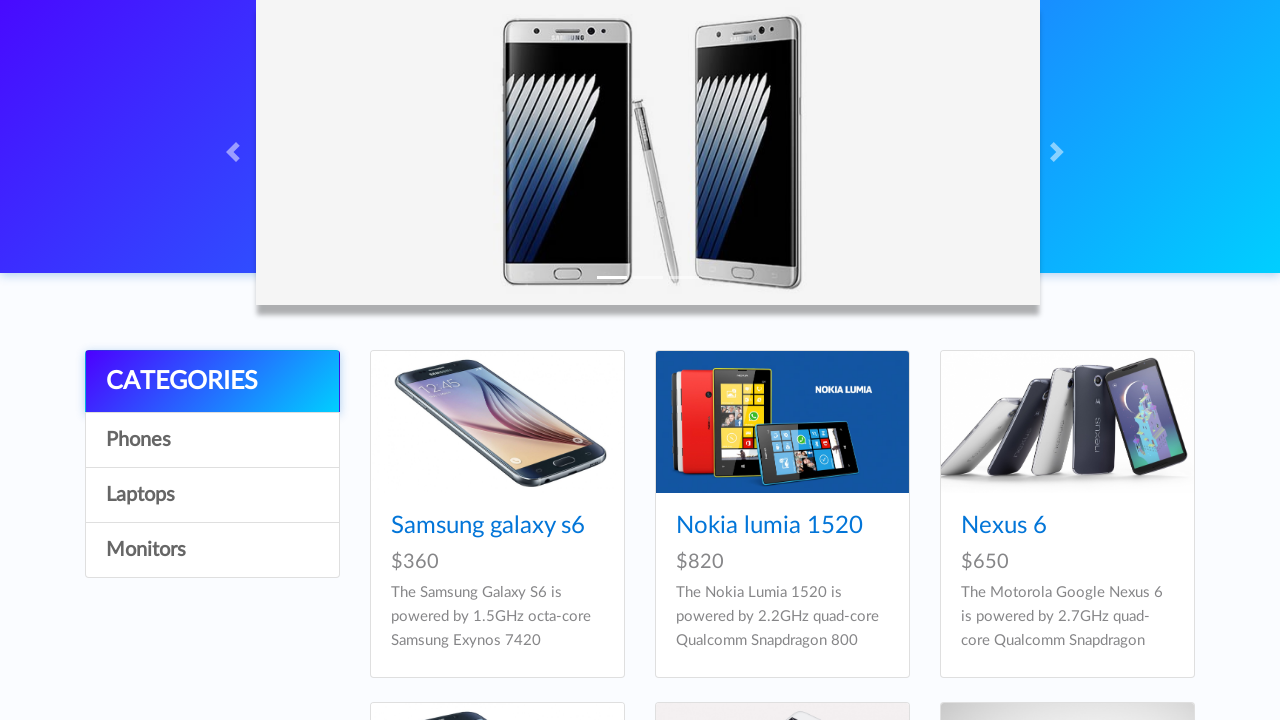

Navigated back to homepage
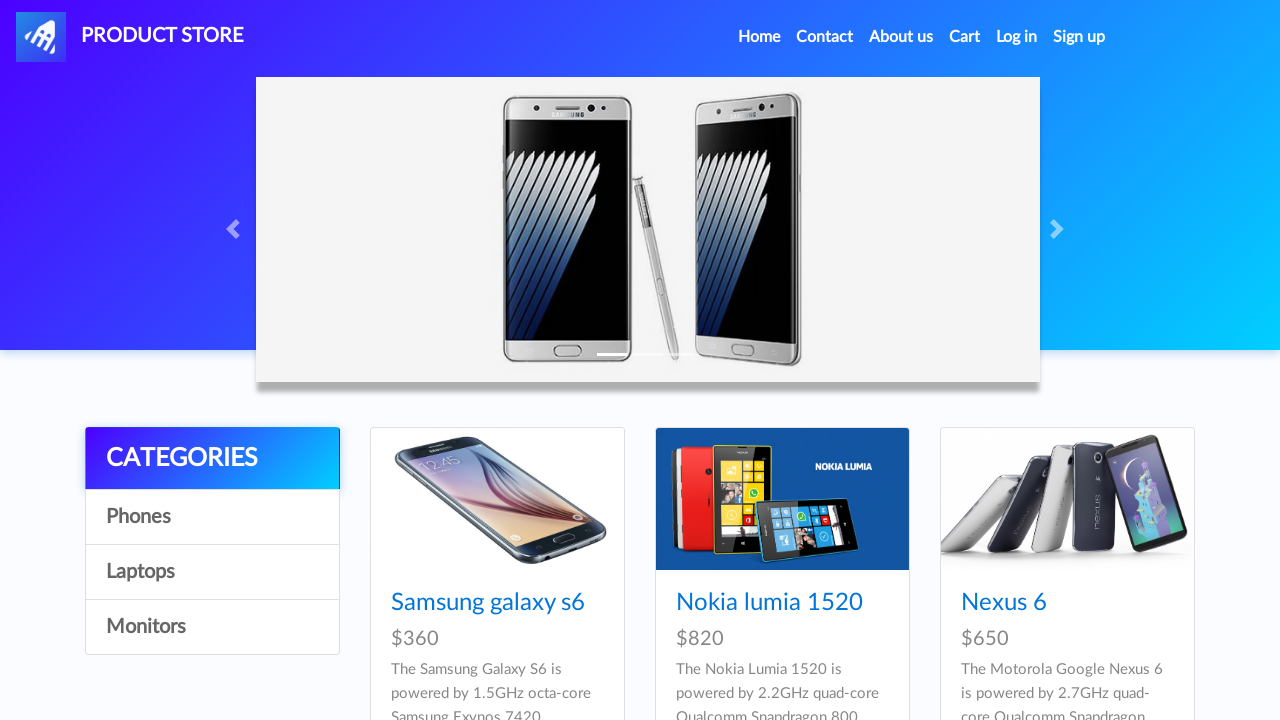

Navigated to link: https://demoblaze.com/#carouselExampleIndicators
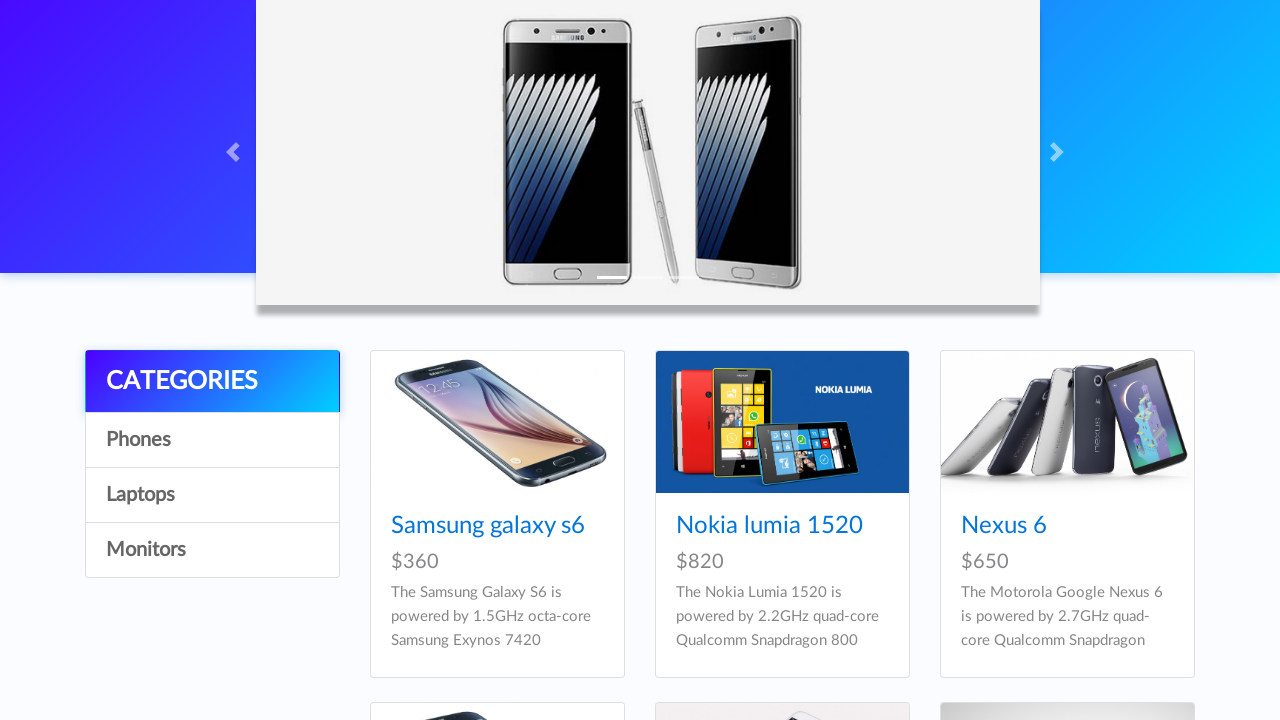

Navigated back to homepage
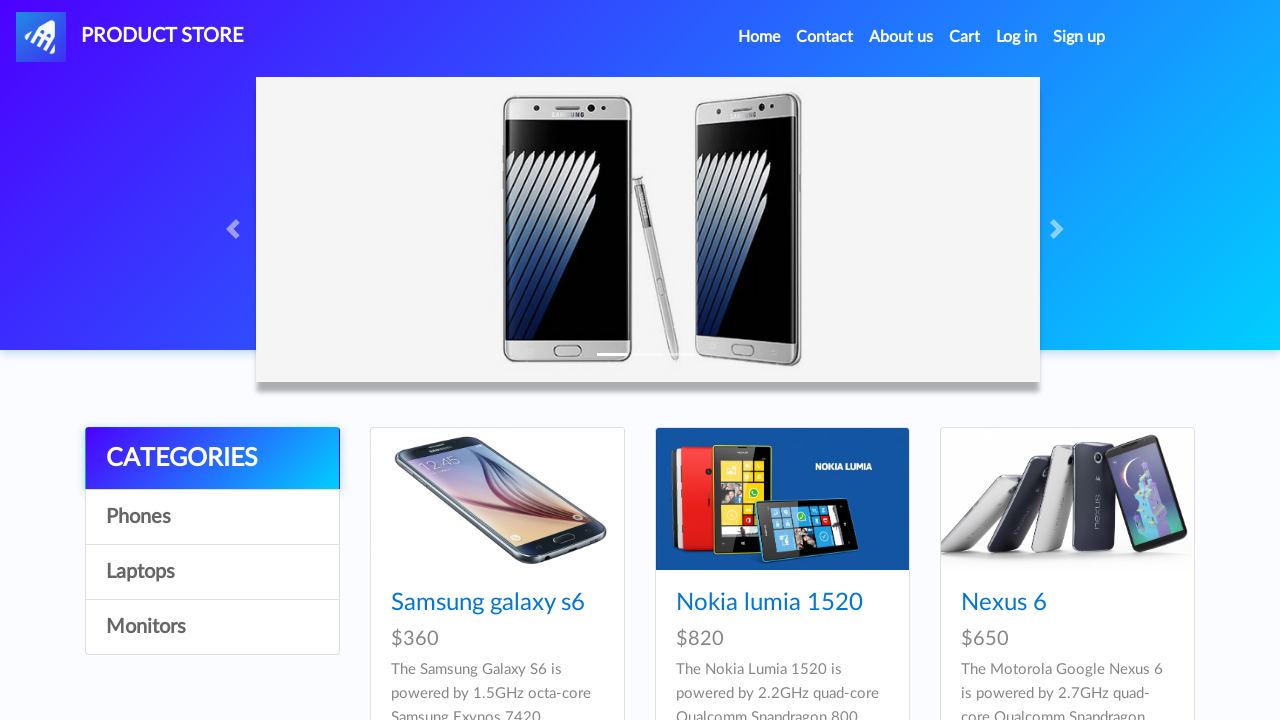

Navigated to link: https://demoblaze.com/
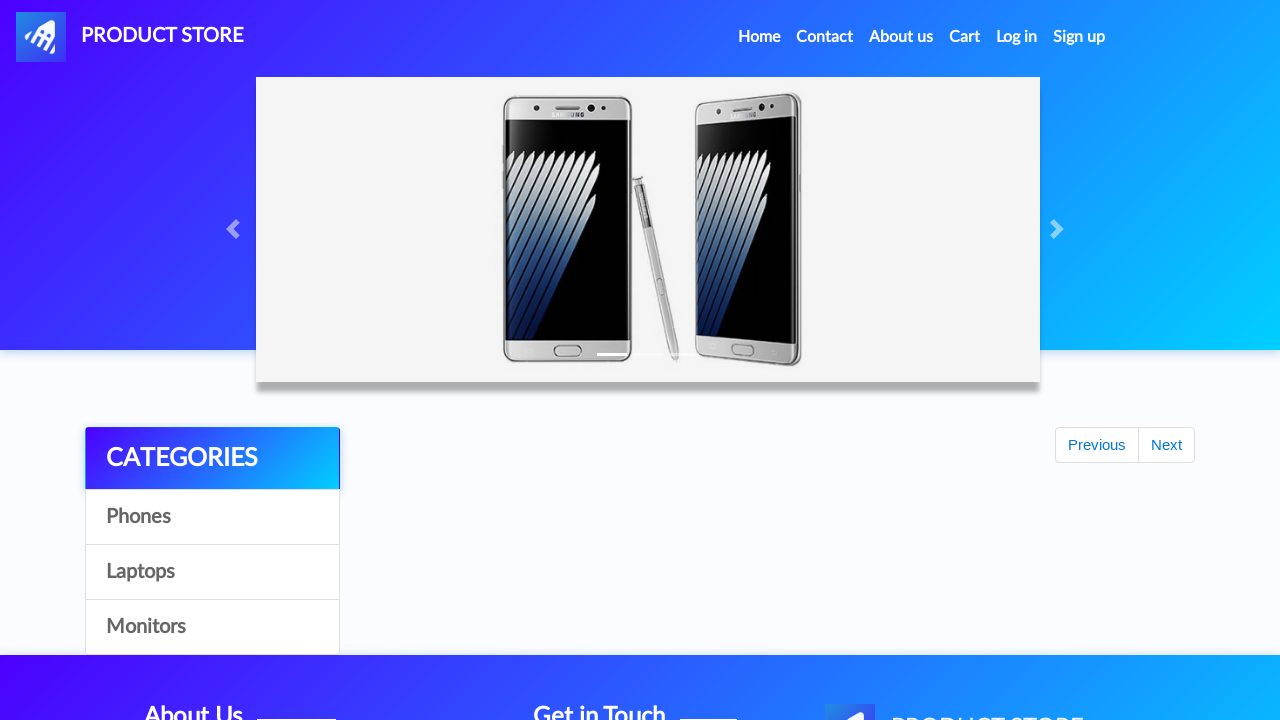

Verified link returned valid status code 200
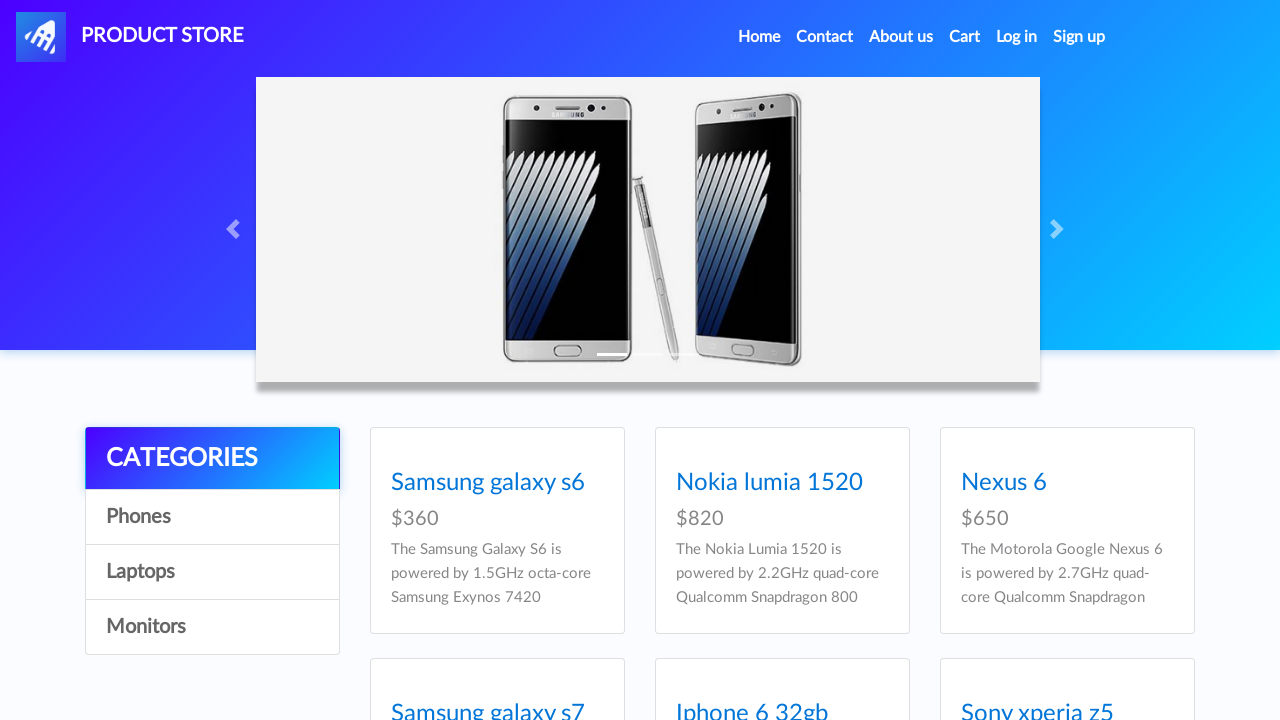

Navigated back to homepage
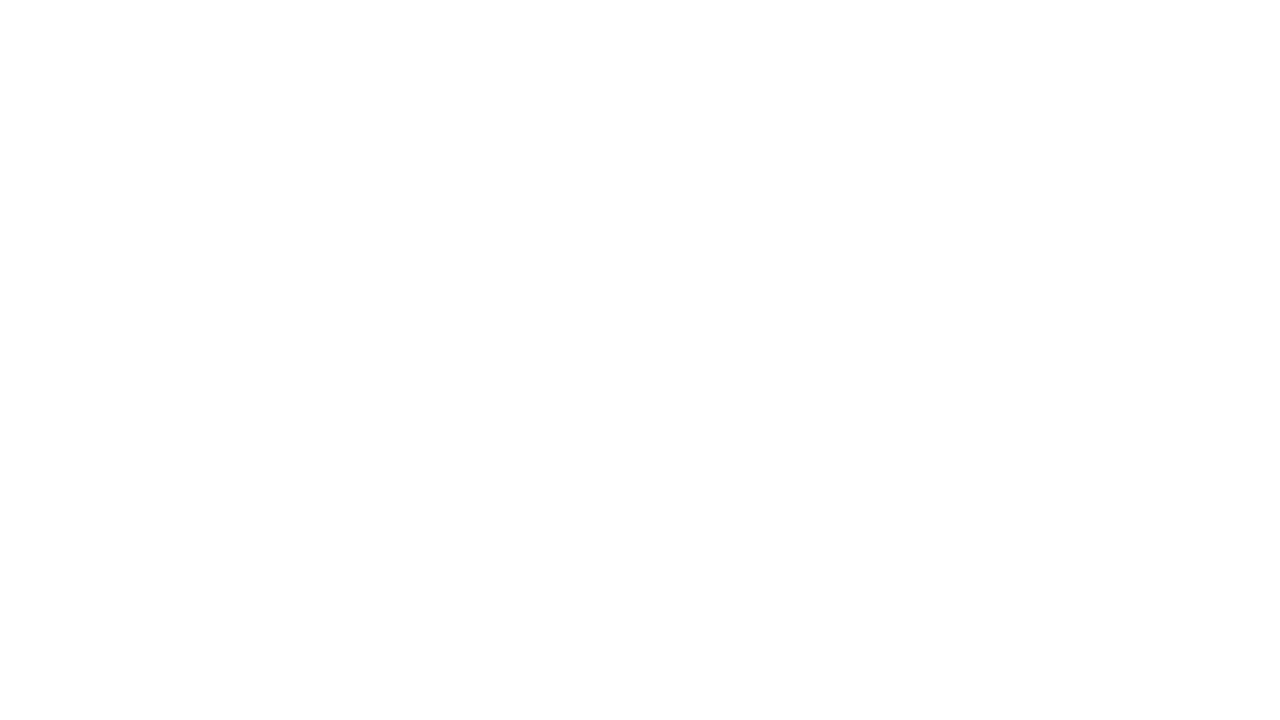

Navigated to link: https://demoblaze.com/#
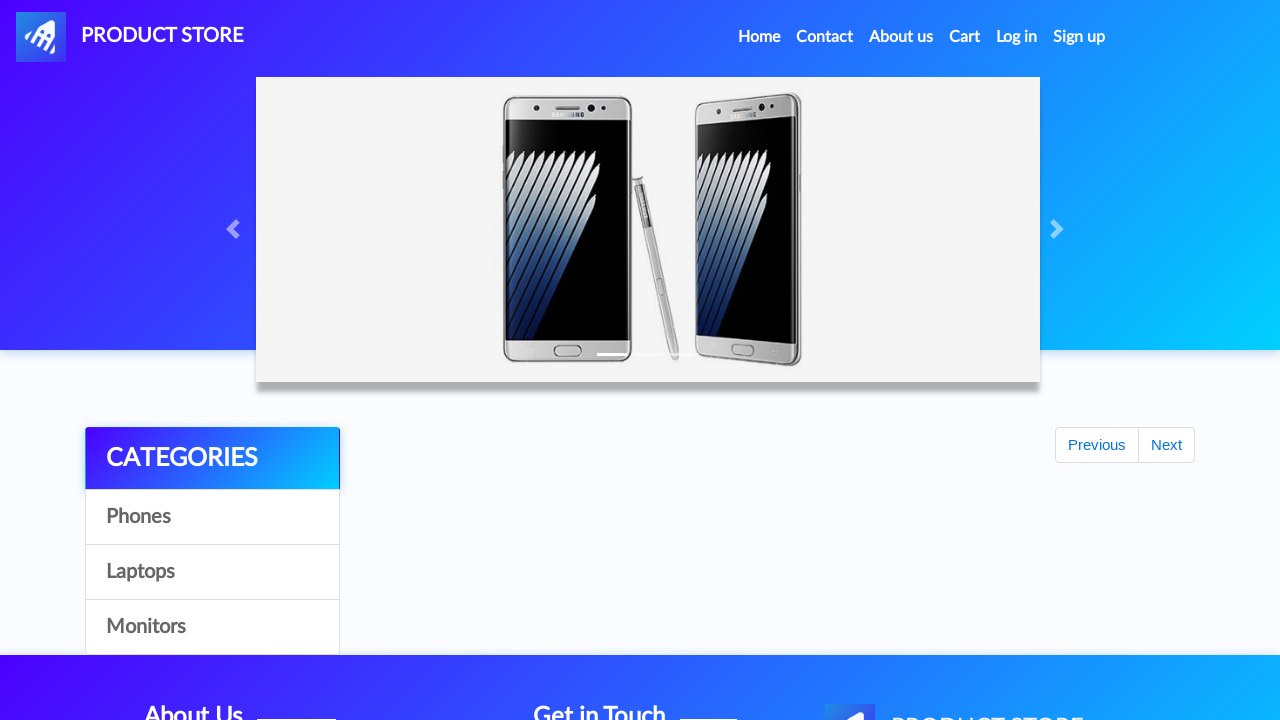

Verified link returned valid status code 200
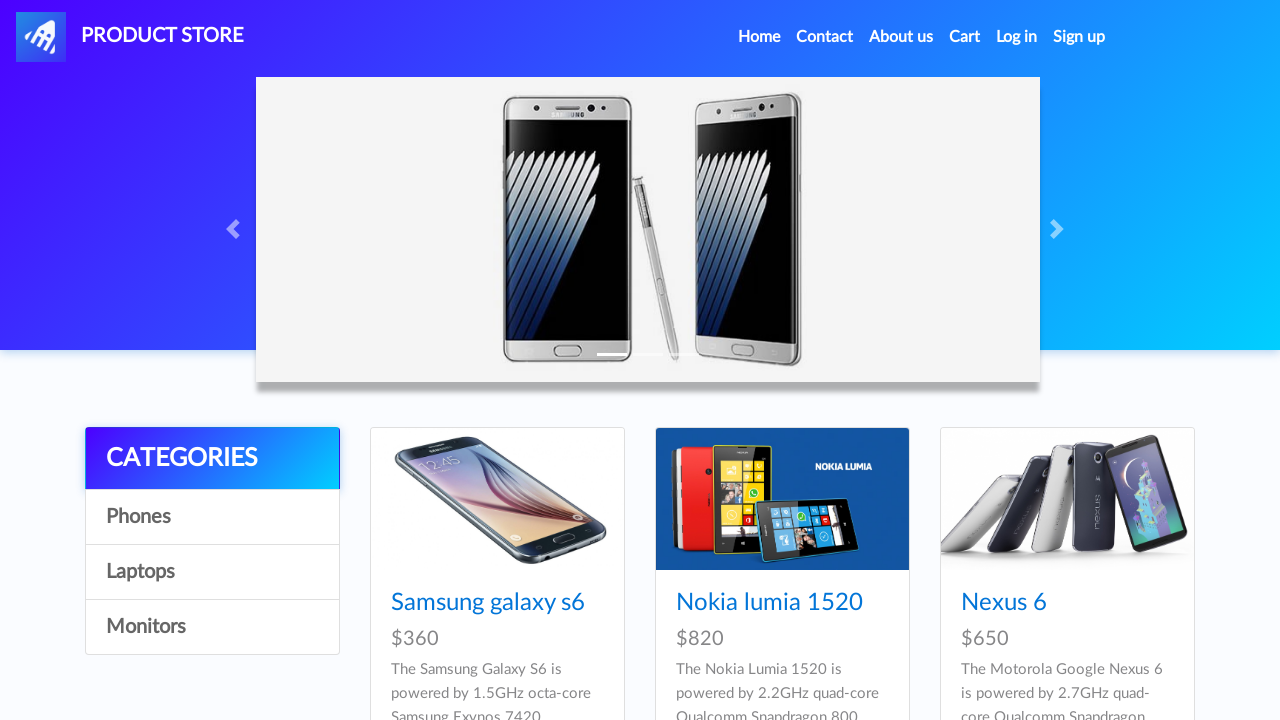

Navigated back to homepage
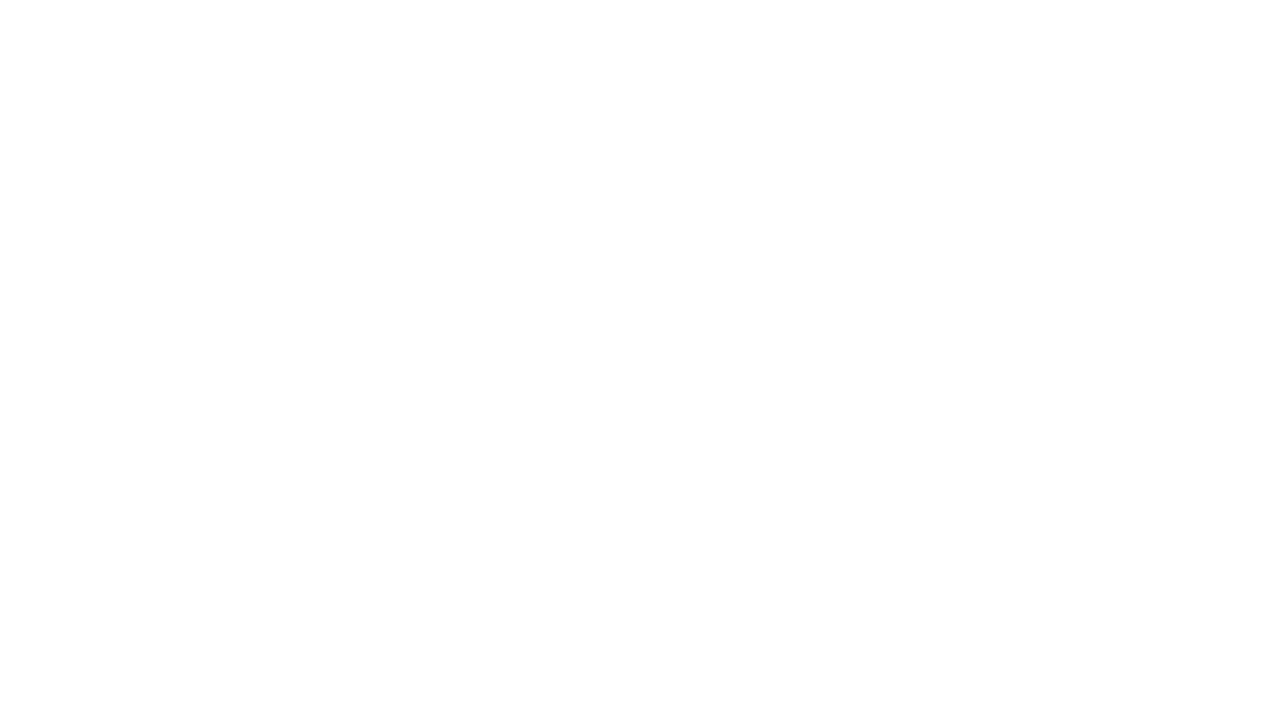

Navigated to link: https://demoblaze.com/#
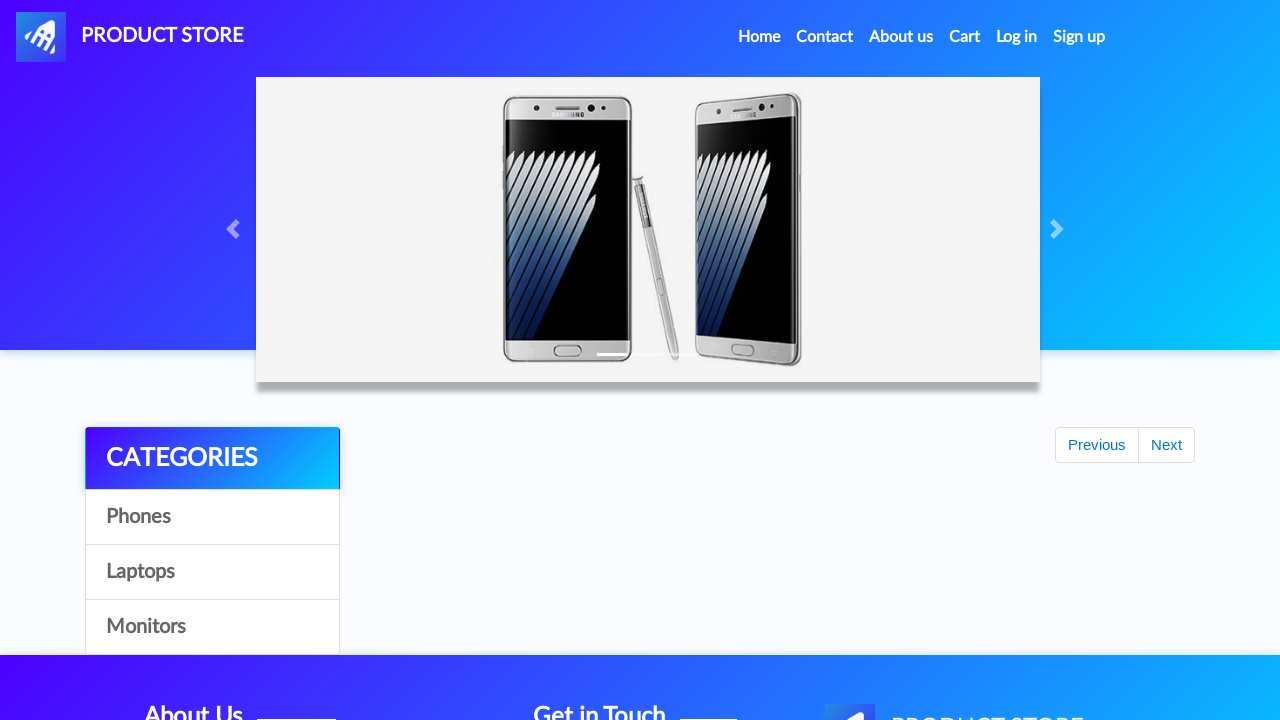

Verified link returned valid status code 200
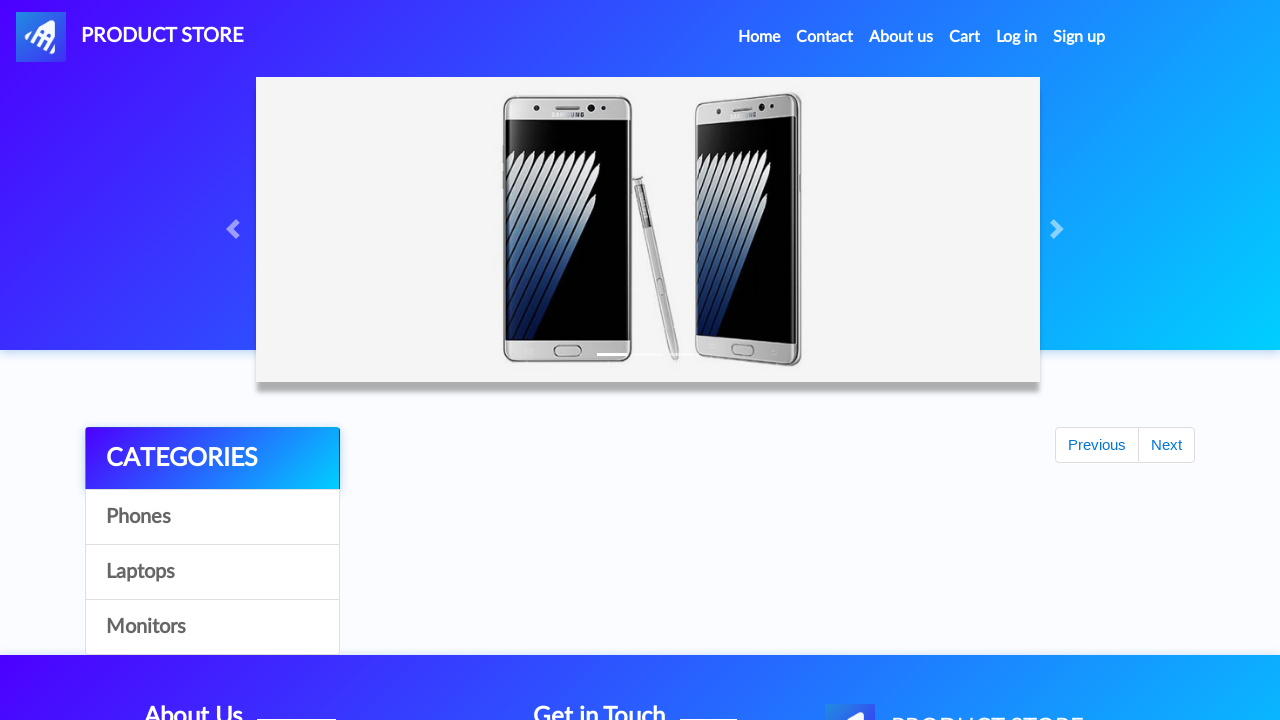

Navigated back to homepage
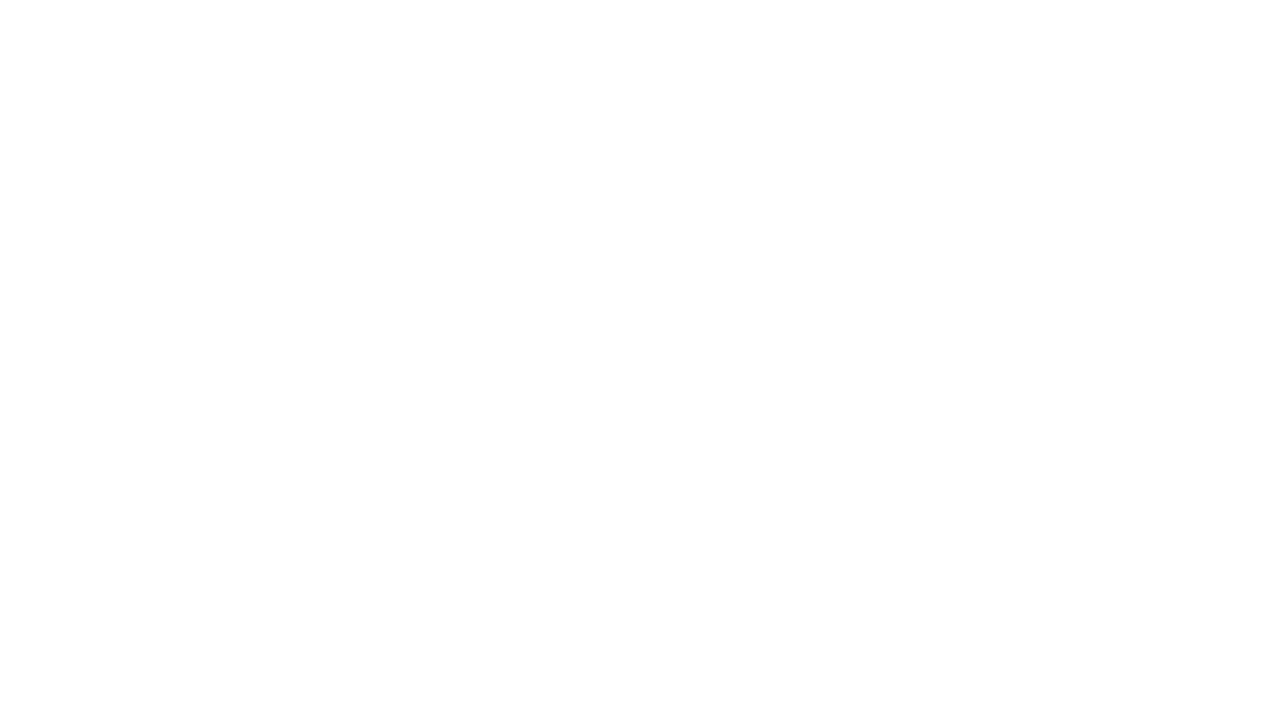

Navigated to link: https://demoblaze.com/#
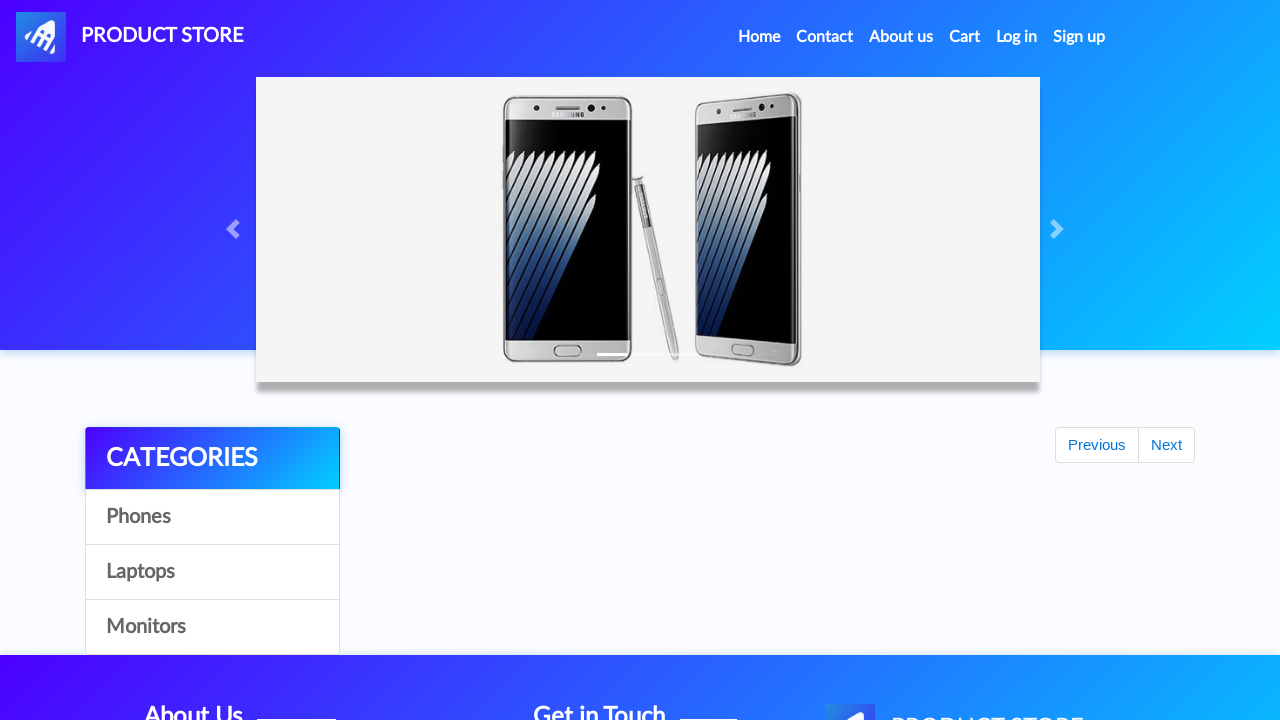

Verified link returned valid status code 200
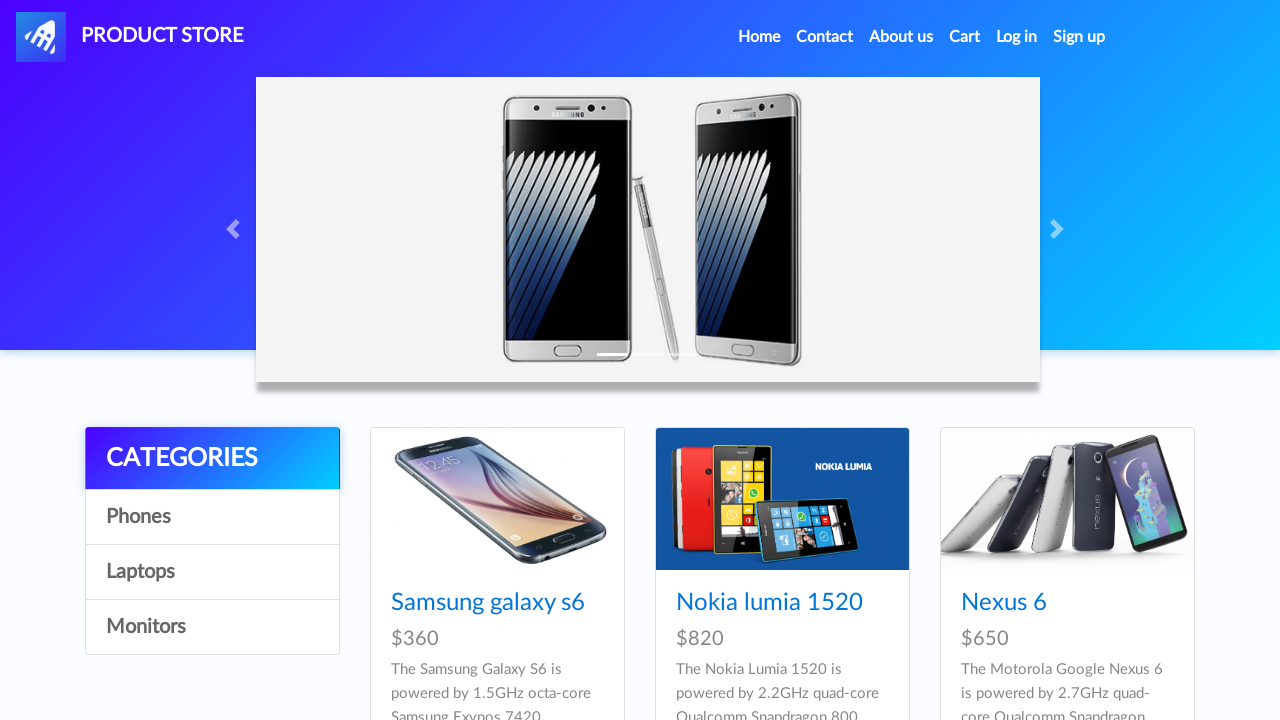

Navigated back to homepage
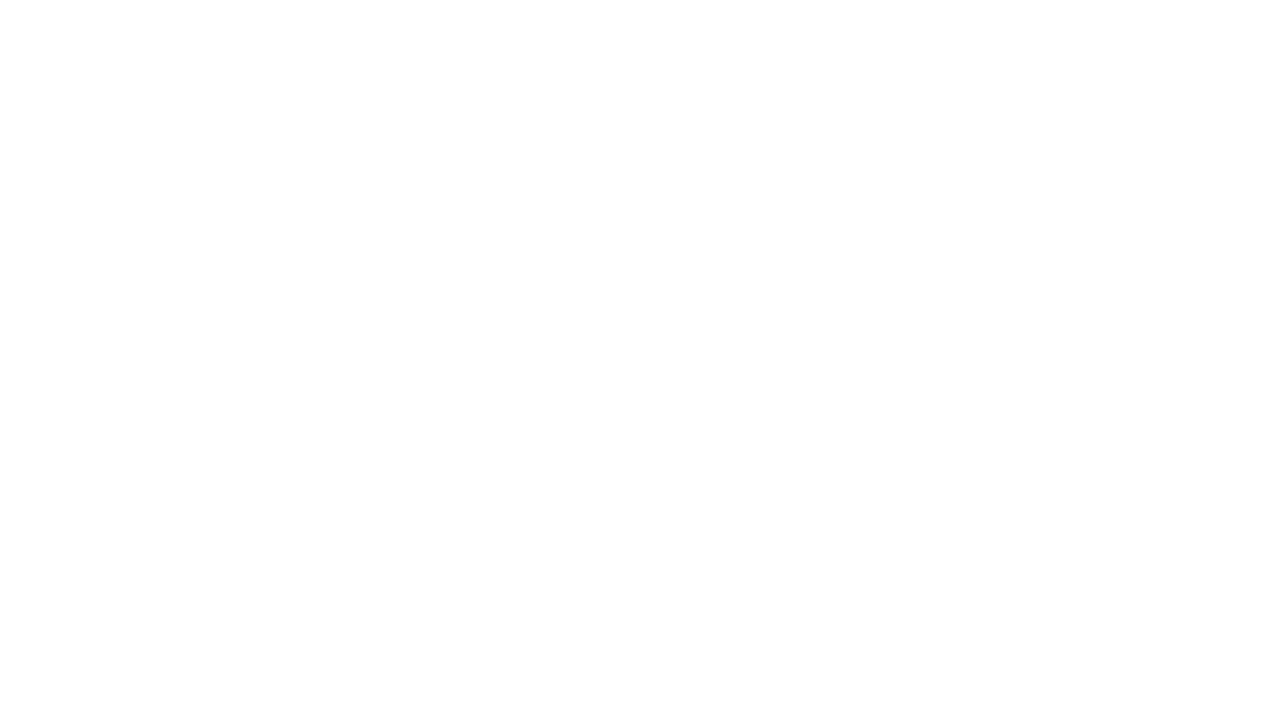

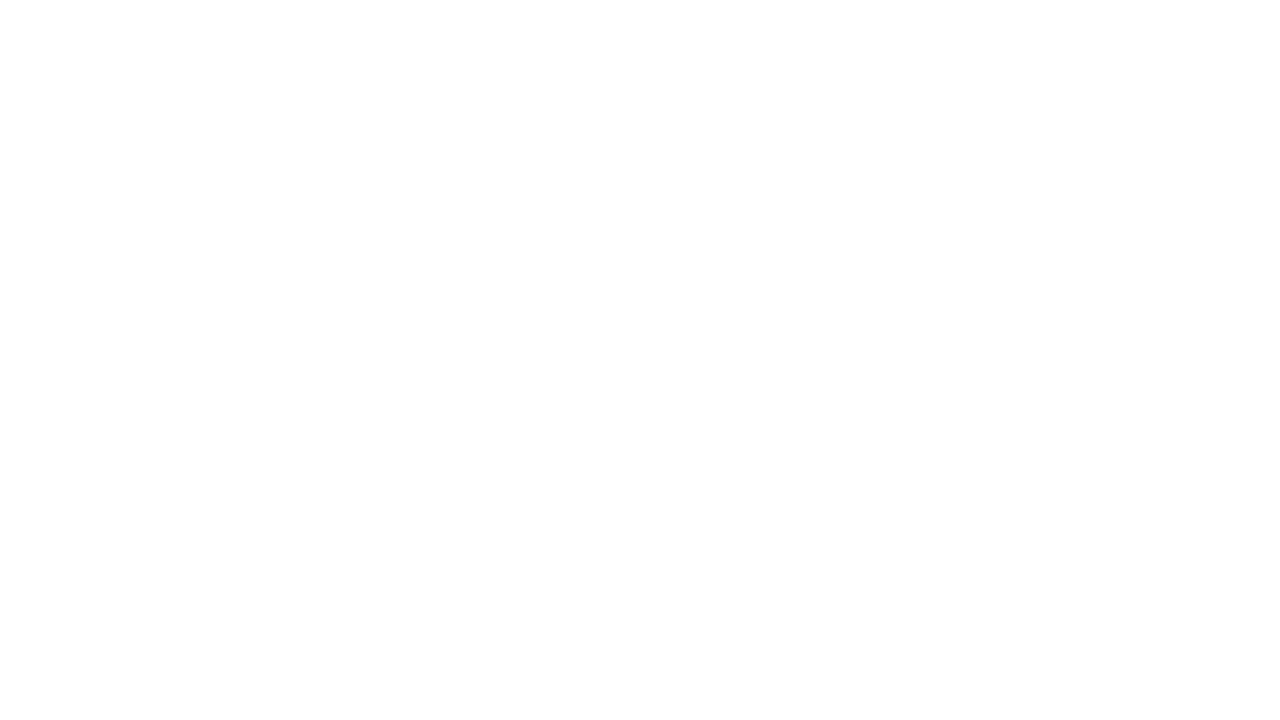